Verifies that focusable elements can receive keyboard focus using JavaScript focus method

Starting URL: https://ecommerce-playground.lambdatest.io/

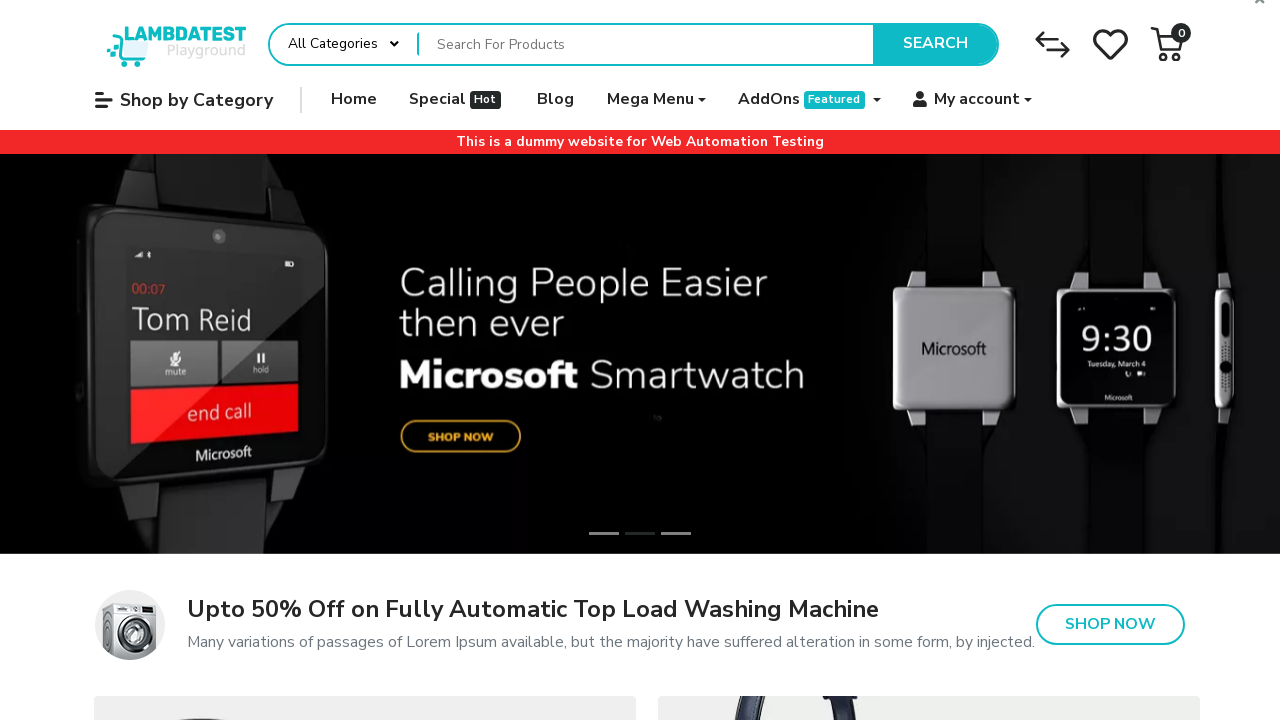

Waited for page to load (domcontentloaded)
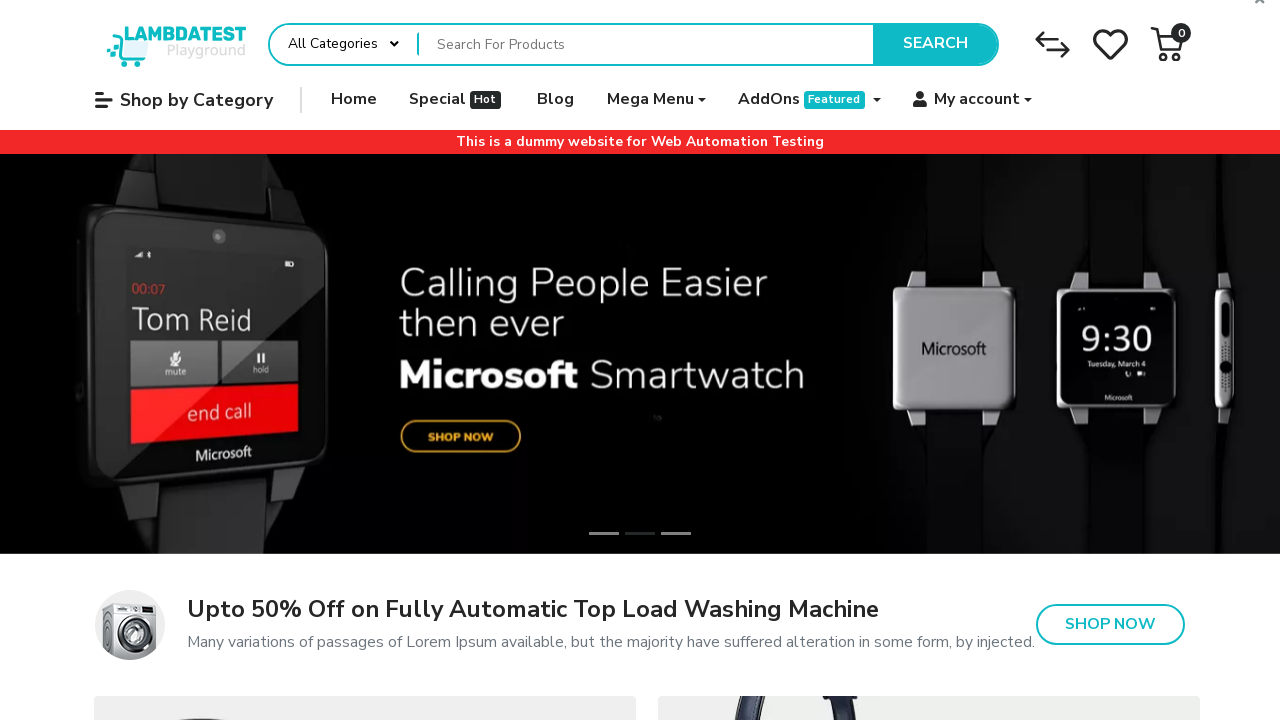

Retrieved all focusable elements on page
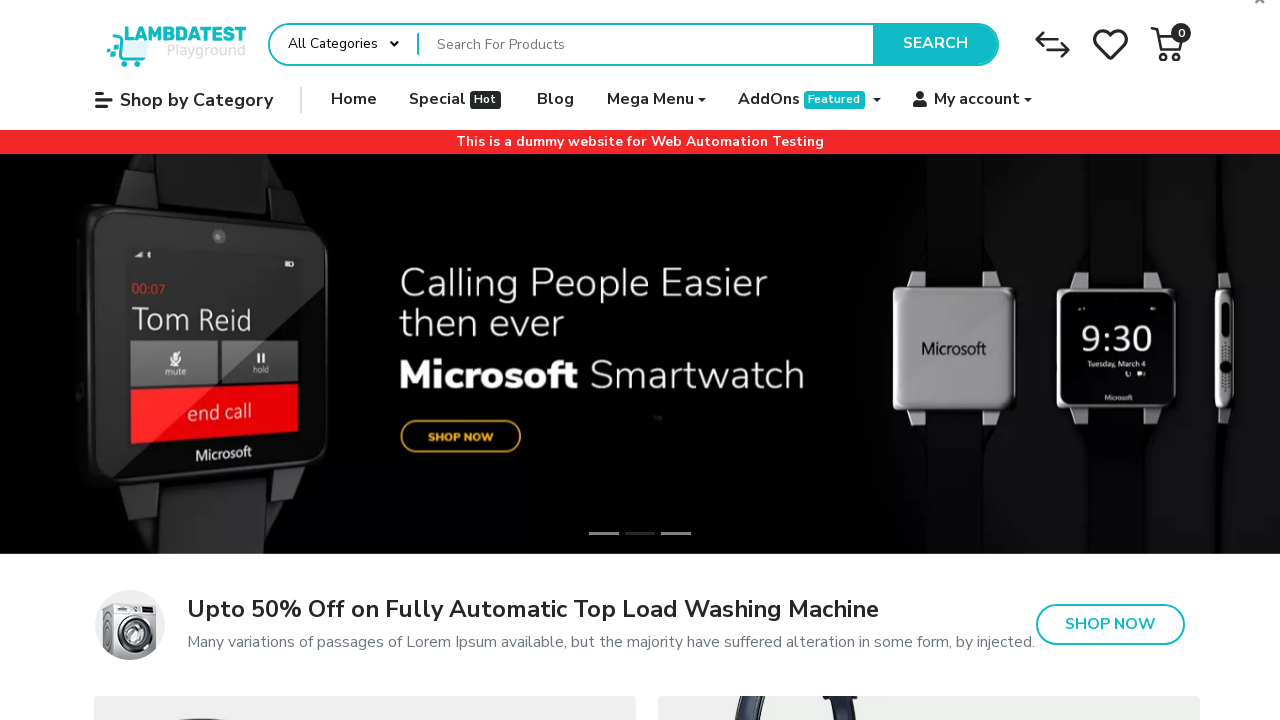

Focused on a focusable element using JavaScript focus method on a, button, input, select, textarea, [tabindex='0'] >> nth=0
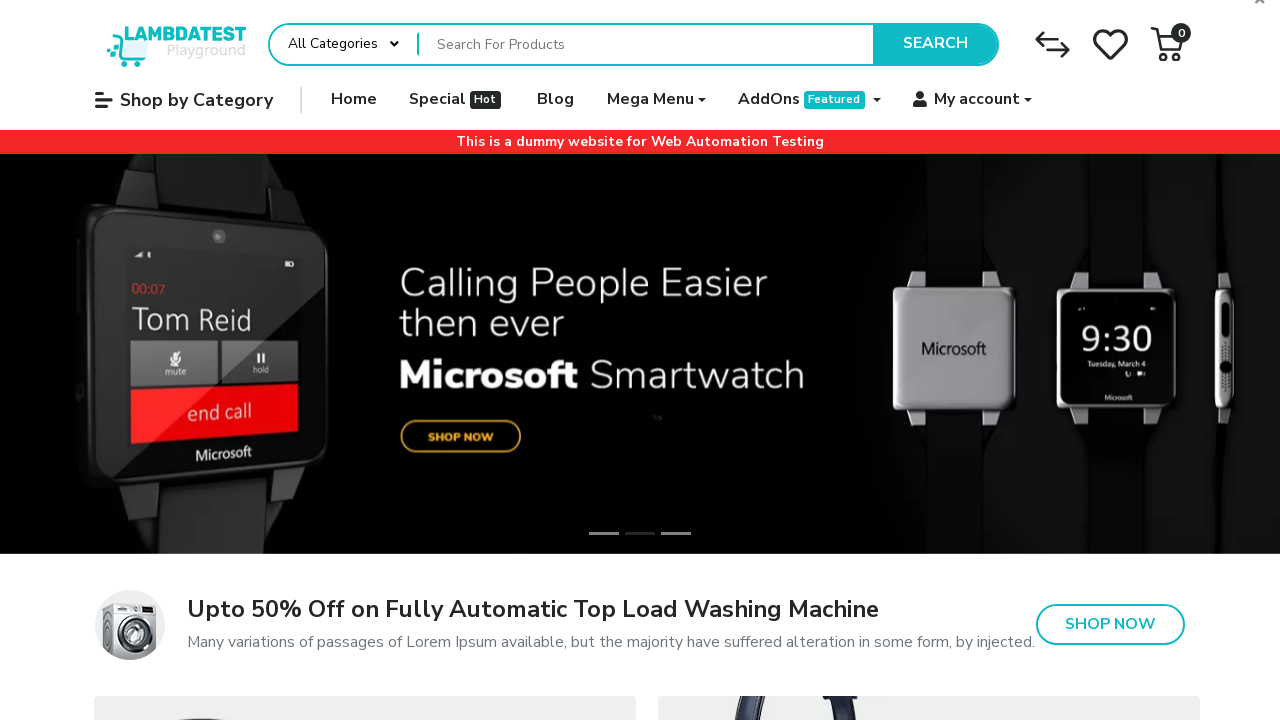

Verified that focused element is the active element
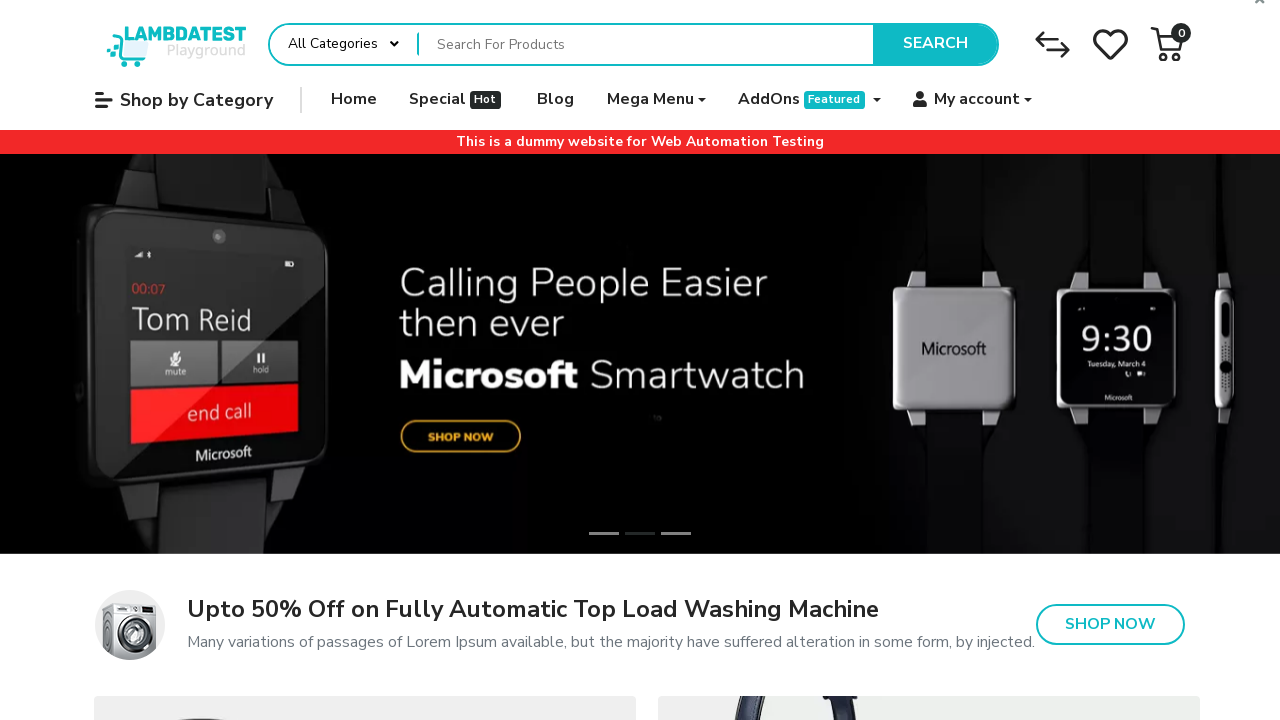

Retrieved tag name of focused element: A
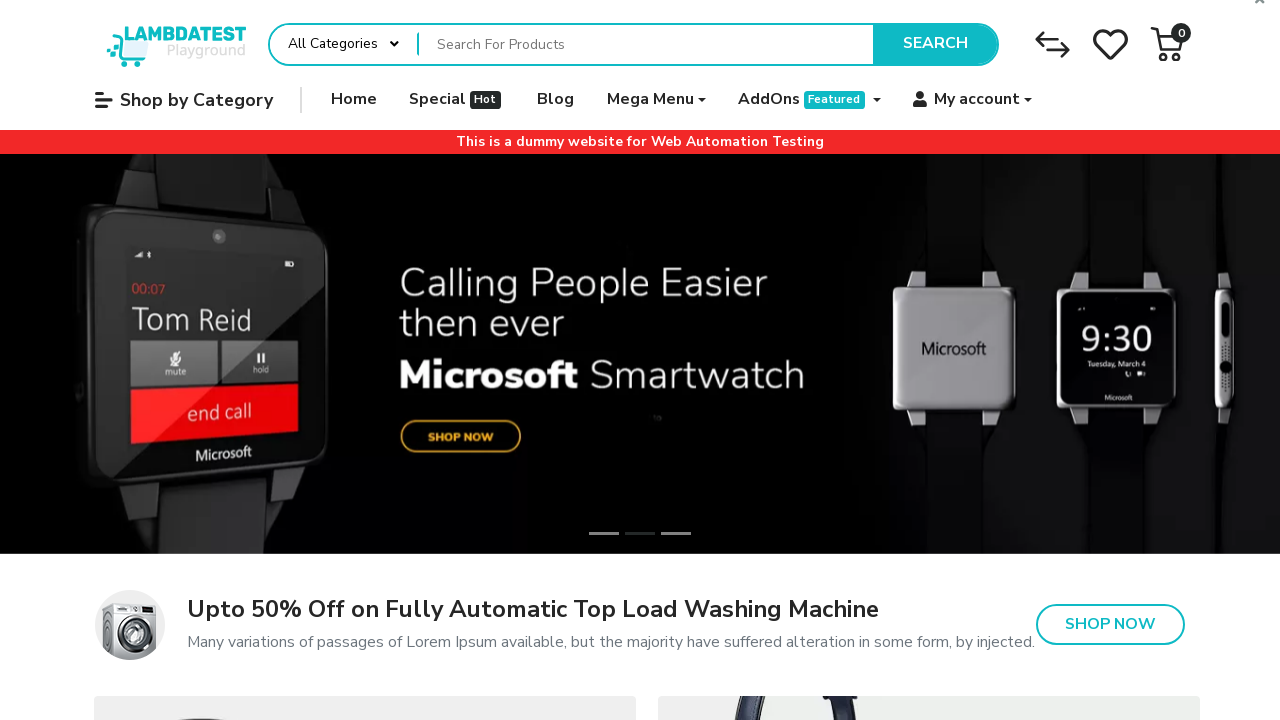

Asserted that A element is keyboard-focusable
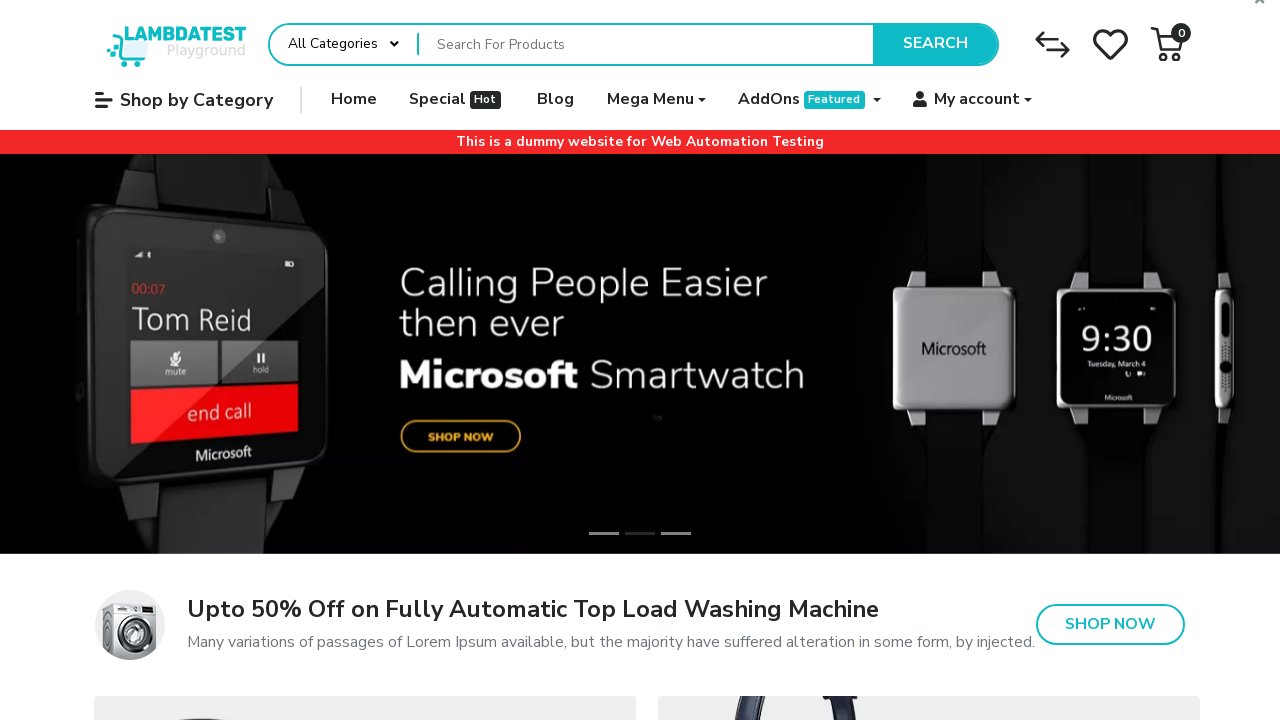

Focused on a focusable element using JavaScript focus method on a, button, input, select, textarea, [tabindex='0'] >> nth=1
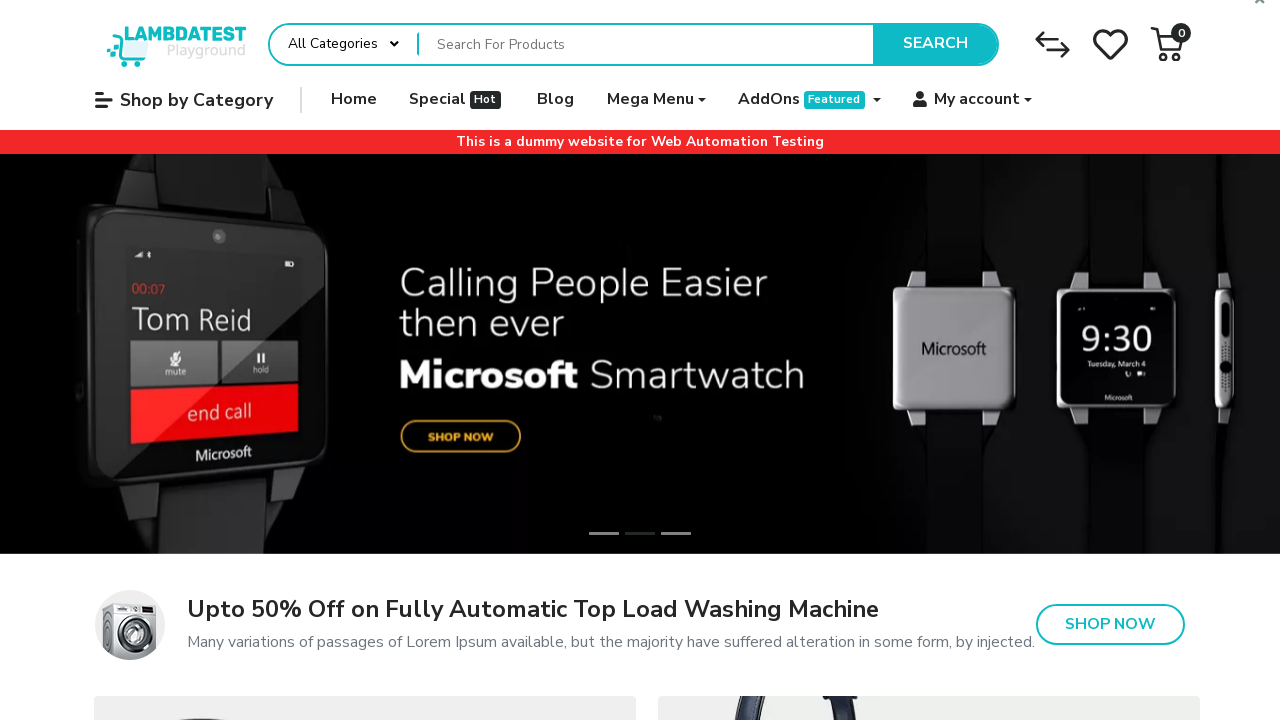

Verified that focused element is the active element
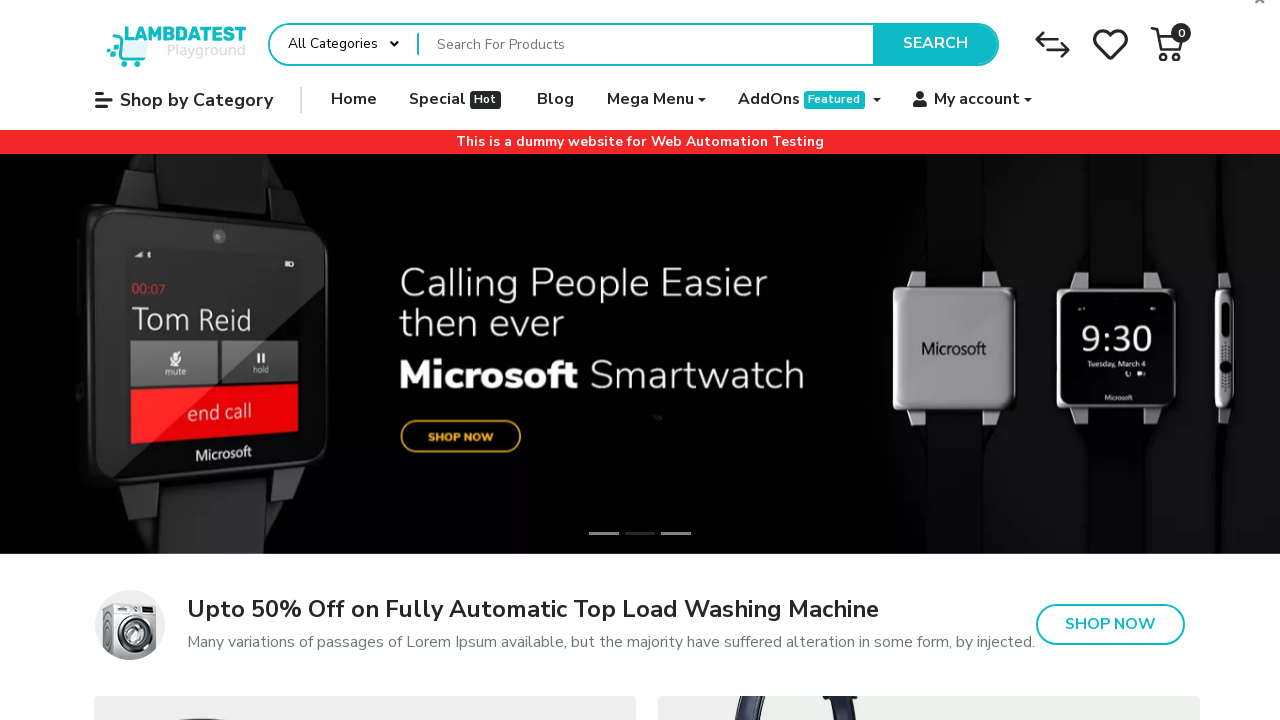

Retrieved tag name of focused element: A
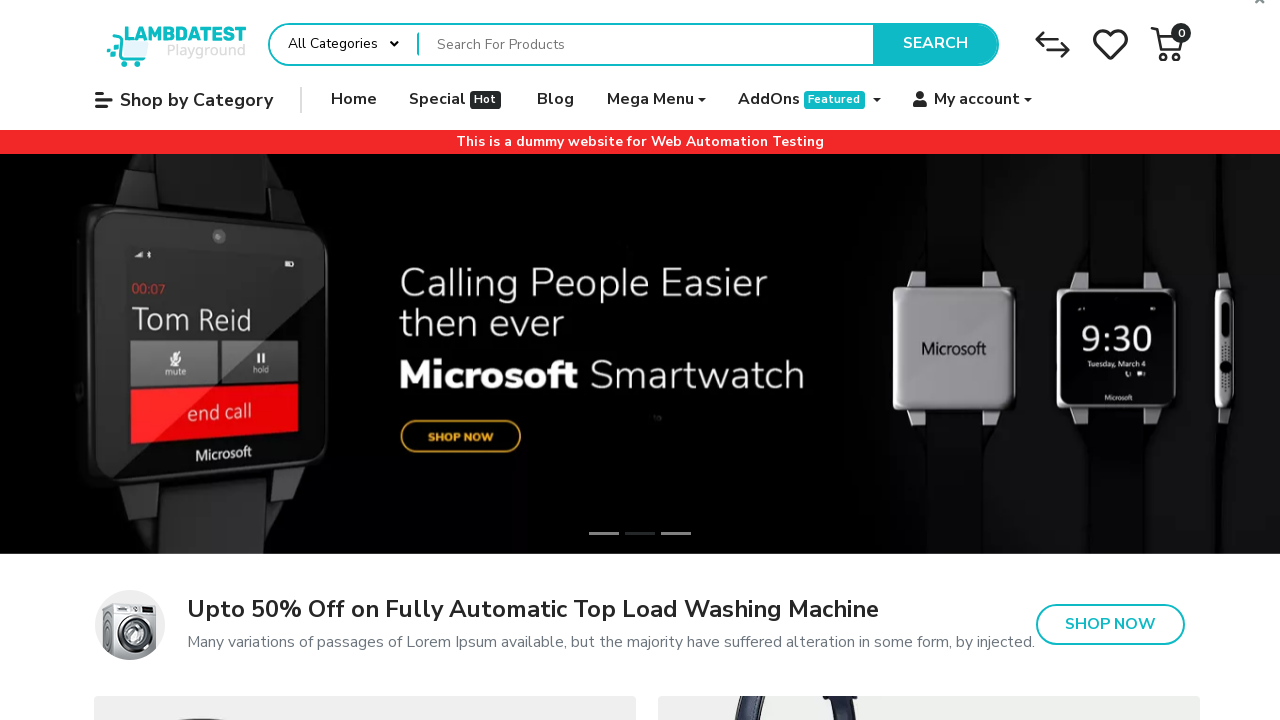

Asserted that A element is keyboard-focusable
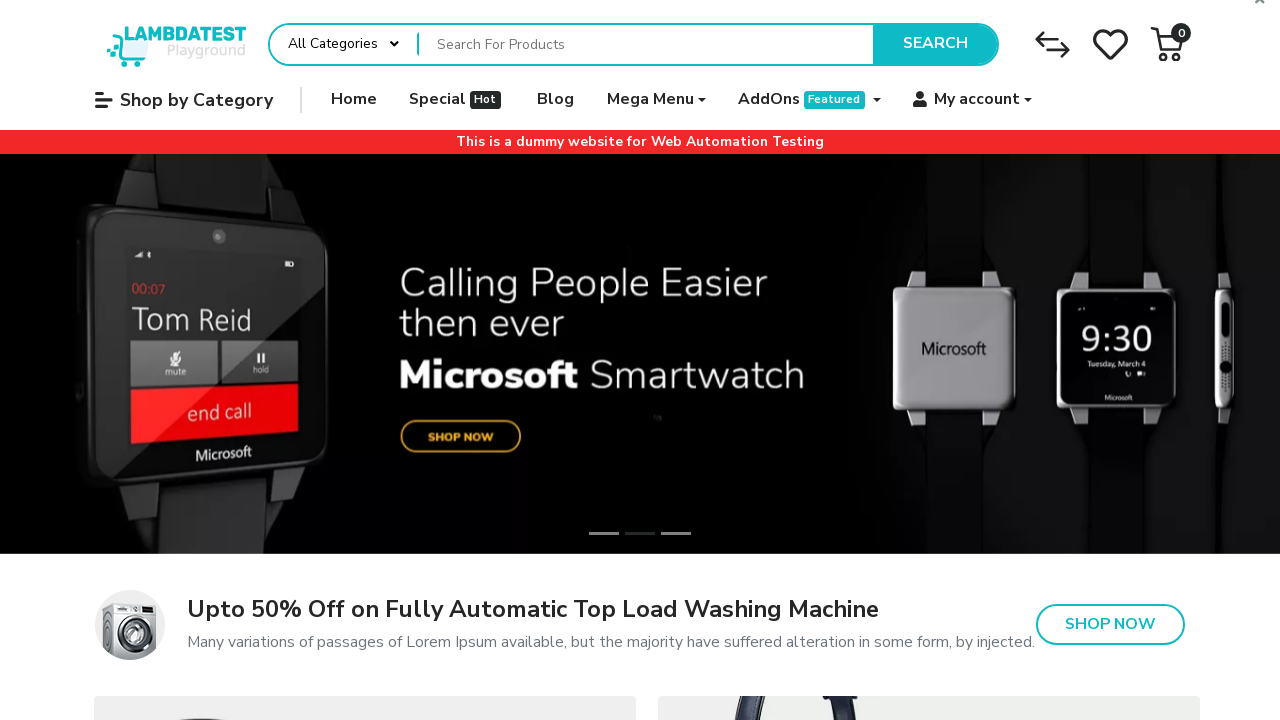

Focused on a focusable element using JavaScript focus method on a, button, input, select, textarea, [tabindex='0'] >> nth=2
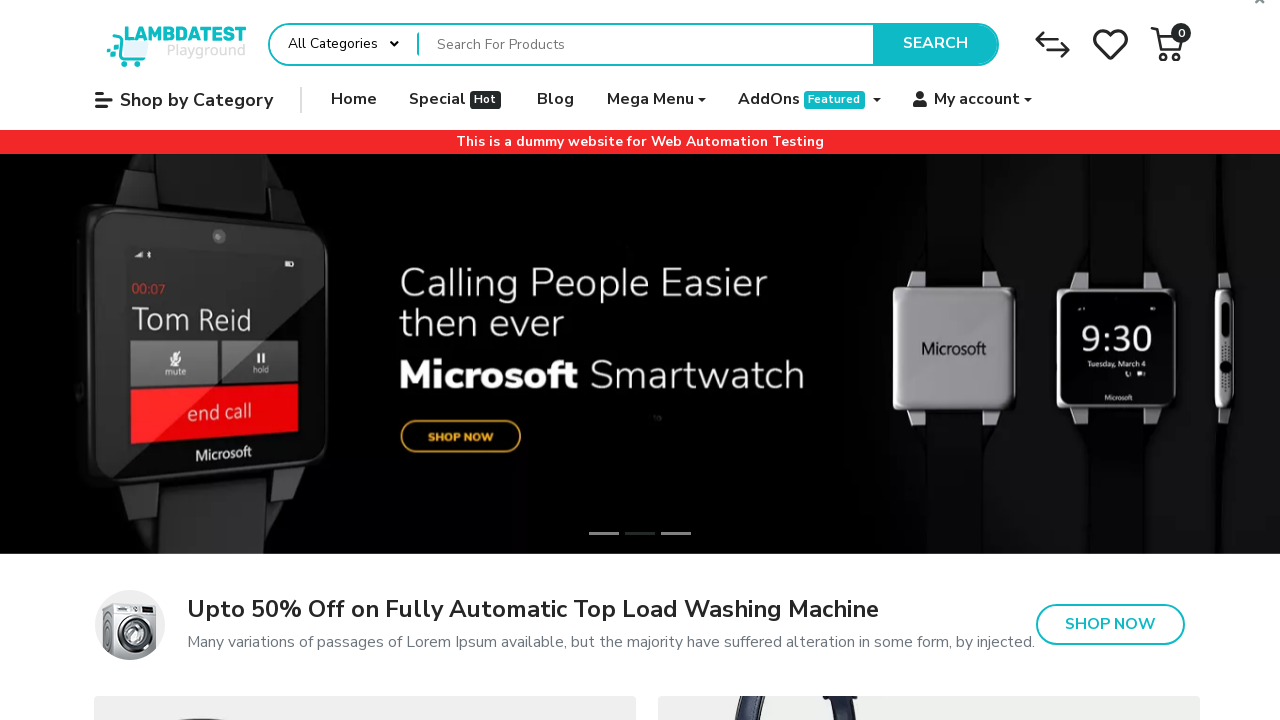

Verified that focused element is the active element
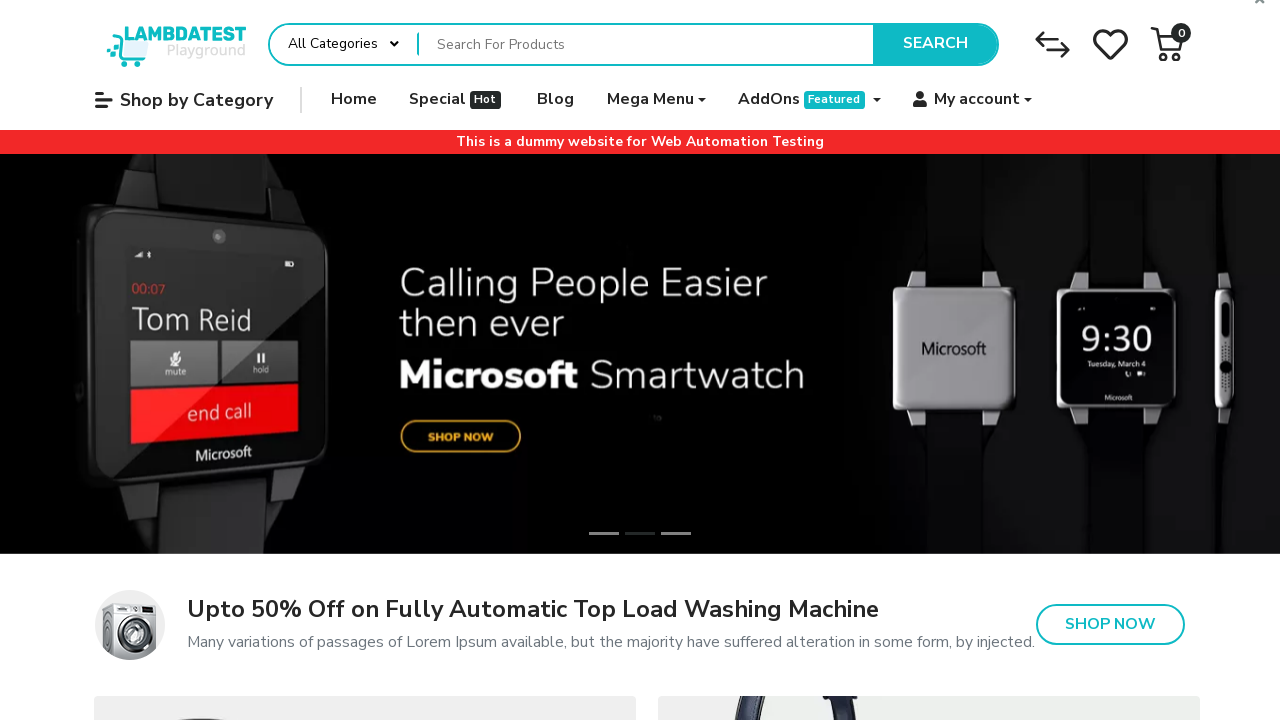

Retrieved tag name of focused element: A
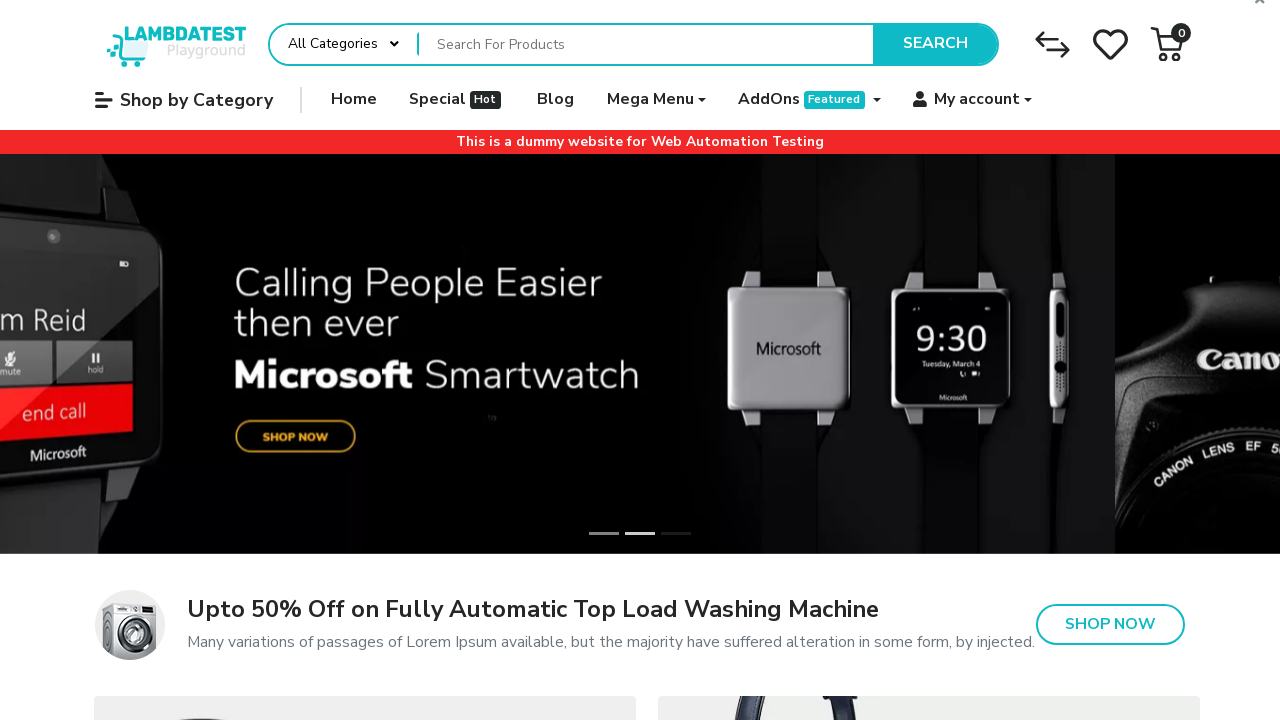

Asserted that A element is keyboard-focusable
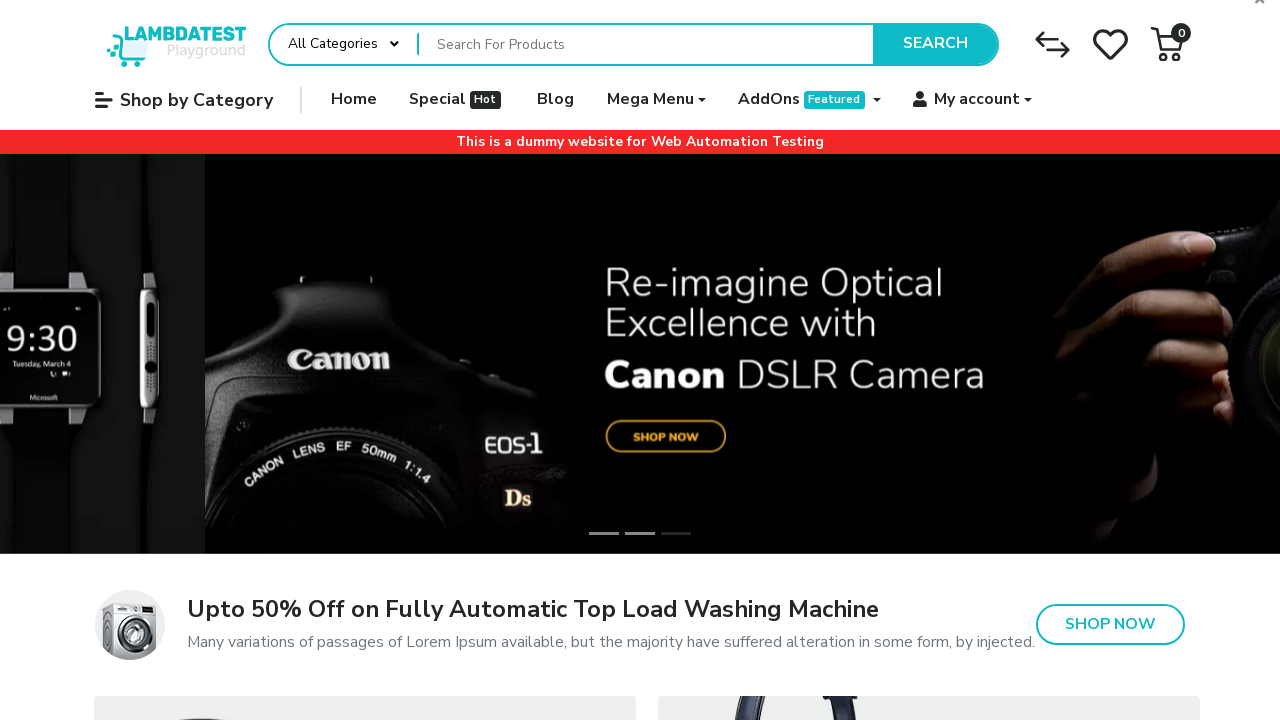

Focused on a focusable element using JavaScript focus method on a, button, input, select, textarea, [tabindex='0'] >> nth=3
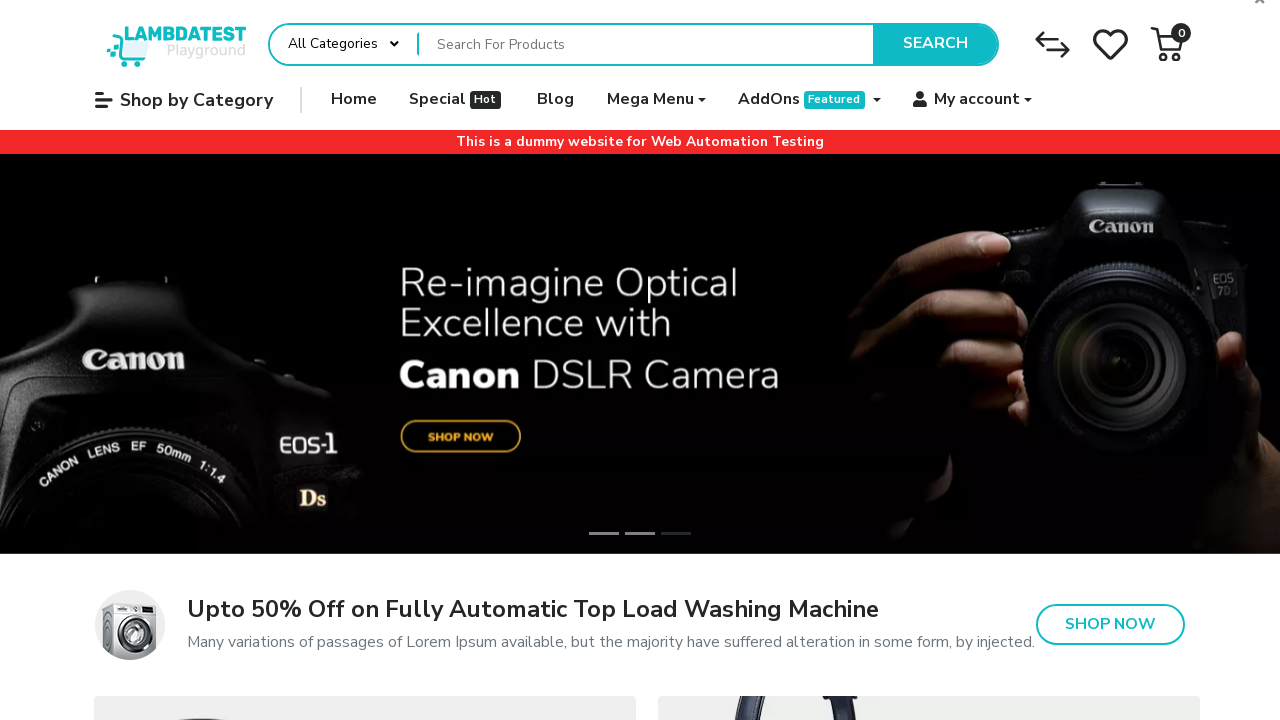

Verified that focused element is the active element
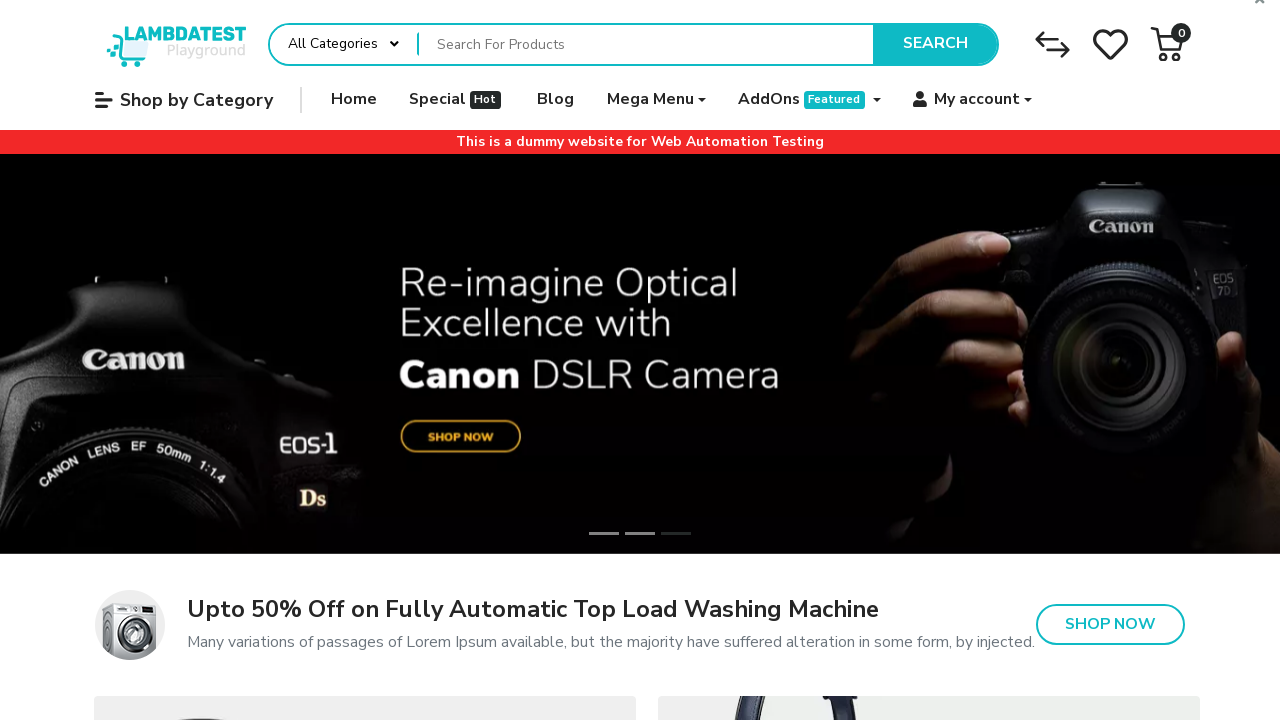

Retrieved tag name of focused element: A
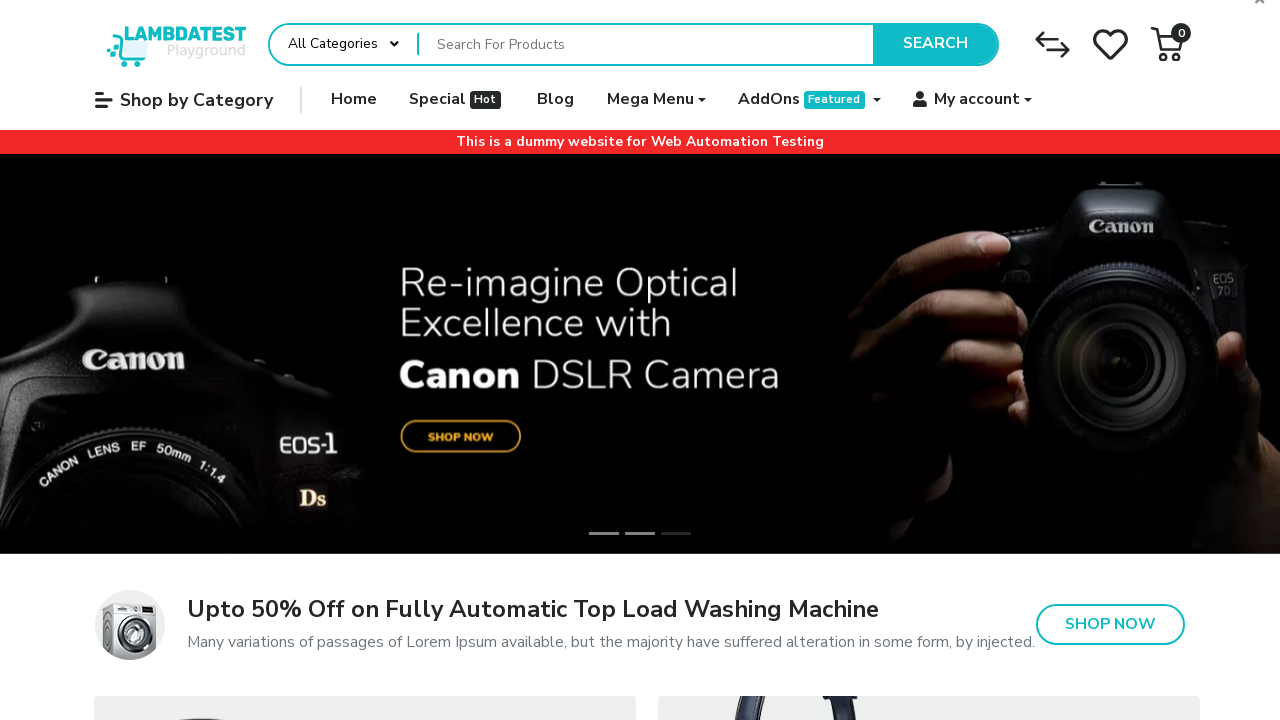

Asserted that A element is keyboard-focusable
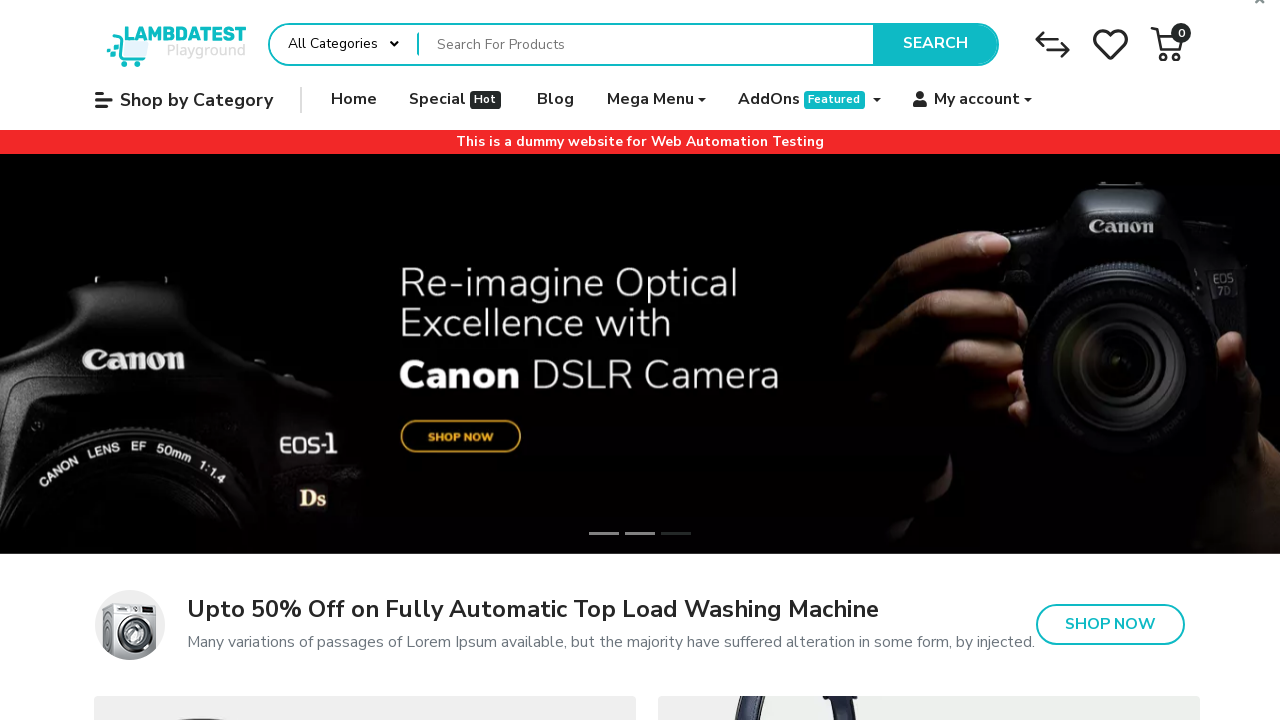

Focused on a focusable element using JavaScript focus method on a, button, input, select, textarea, [tabindex='0'] >> nth=4
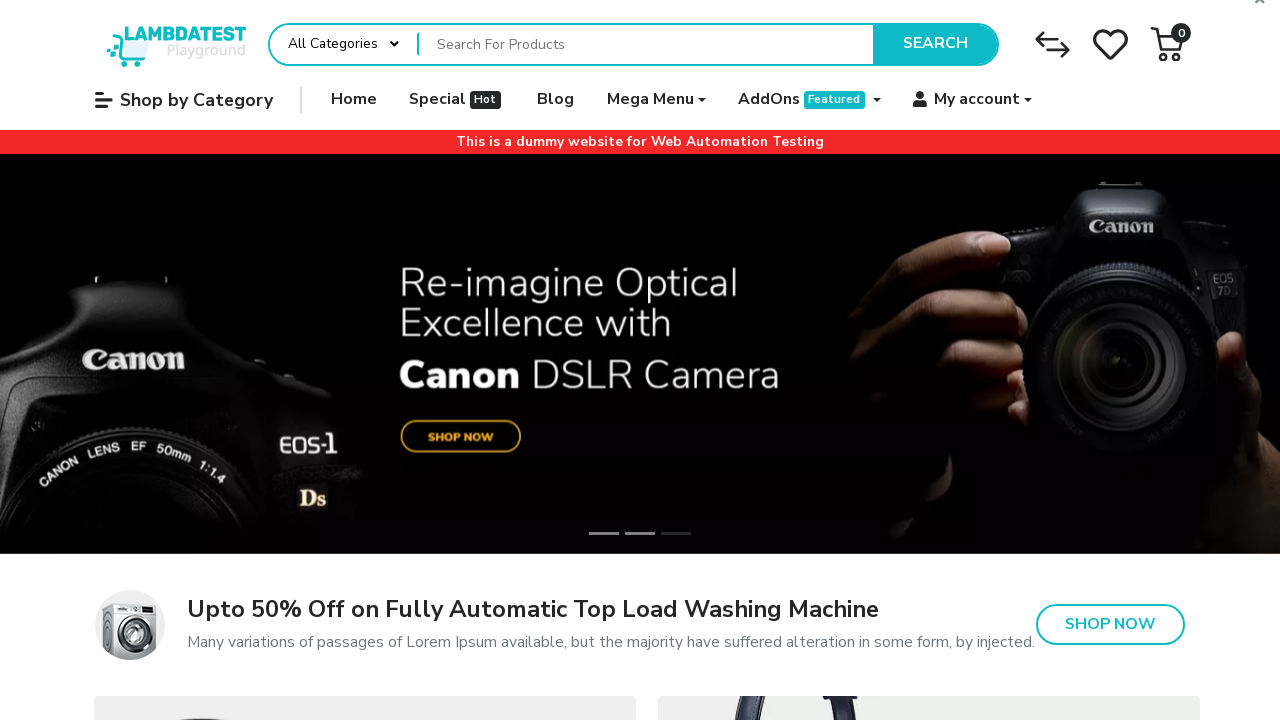

Verified that focused element is the active element
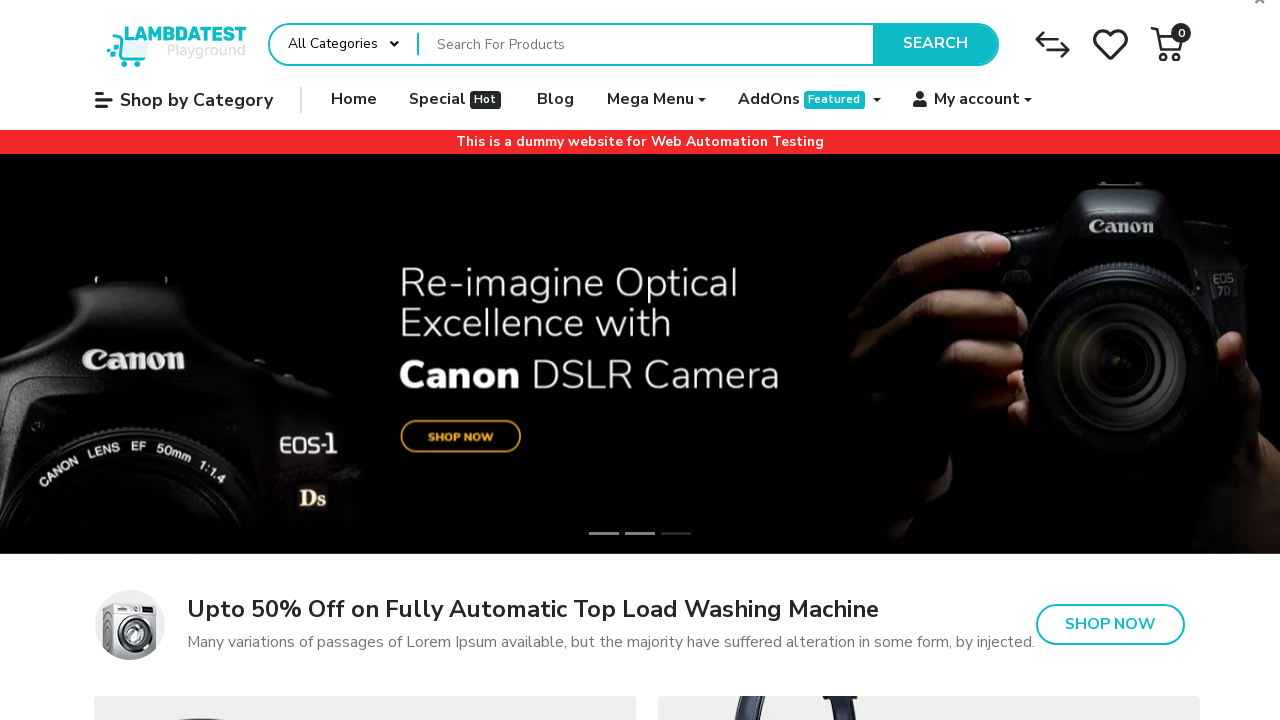

Retrieved tag name of focused element: A
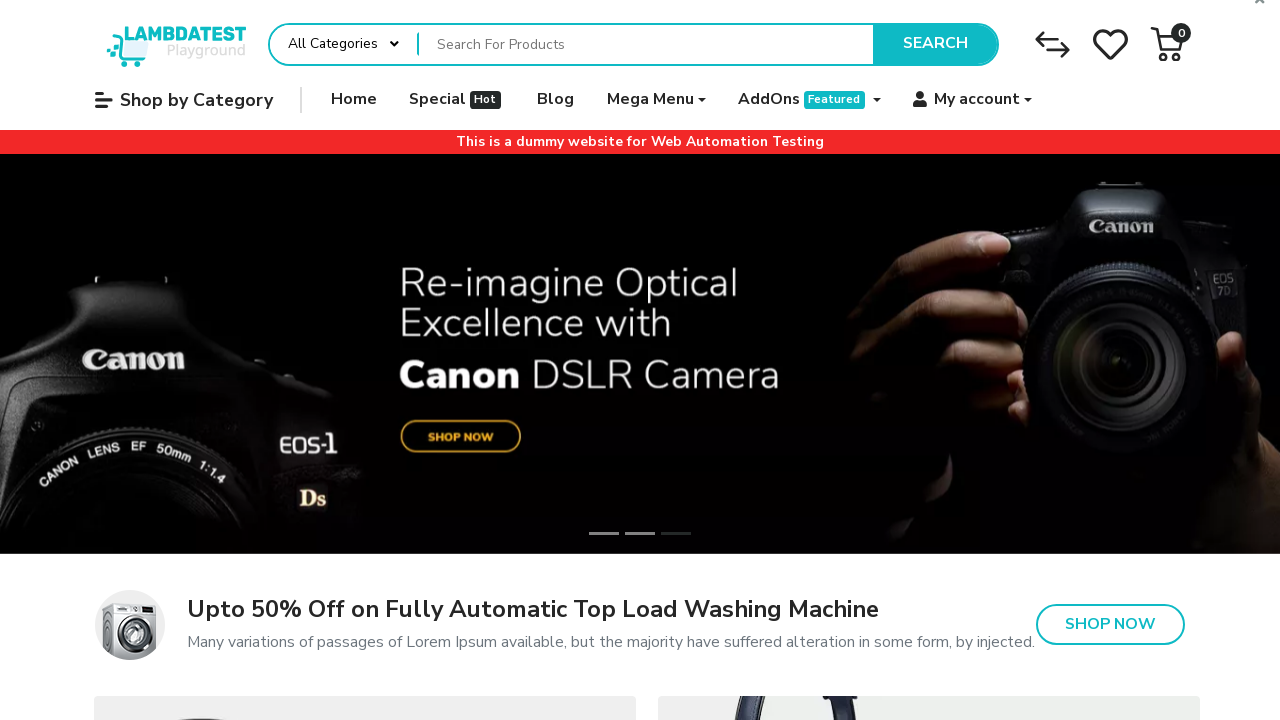

Asserted that A element is keyboard-focusable
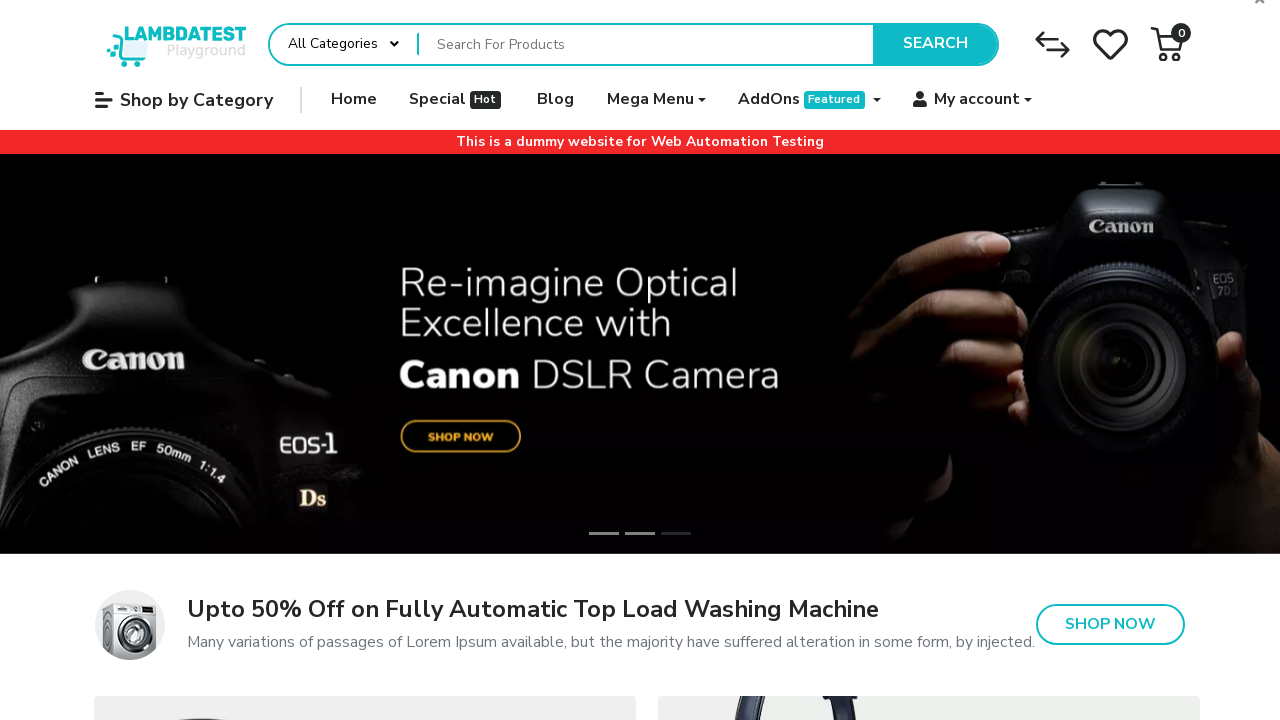

Focused on a focusable element using JavaScript focus method on a, button, input, select, textarea, [tabindex='0'] >> nth=5
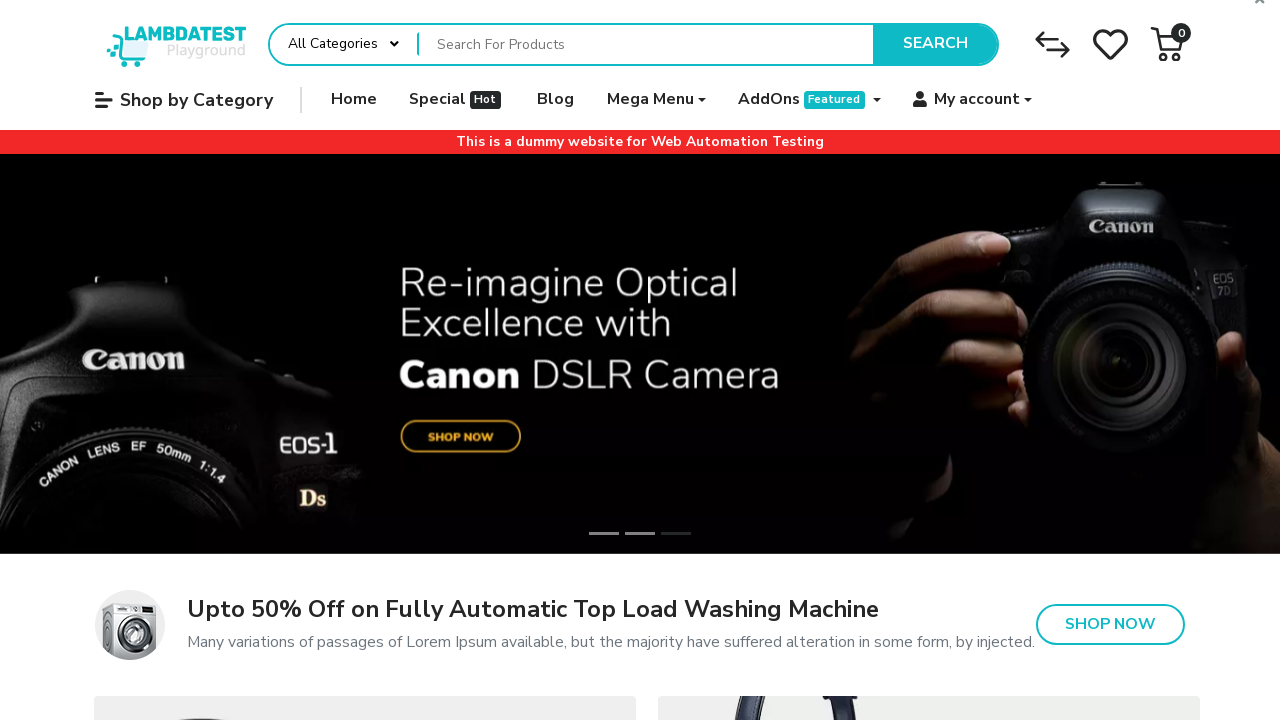

Verified that focused element is the active element
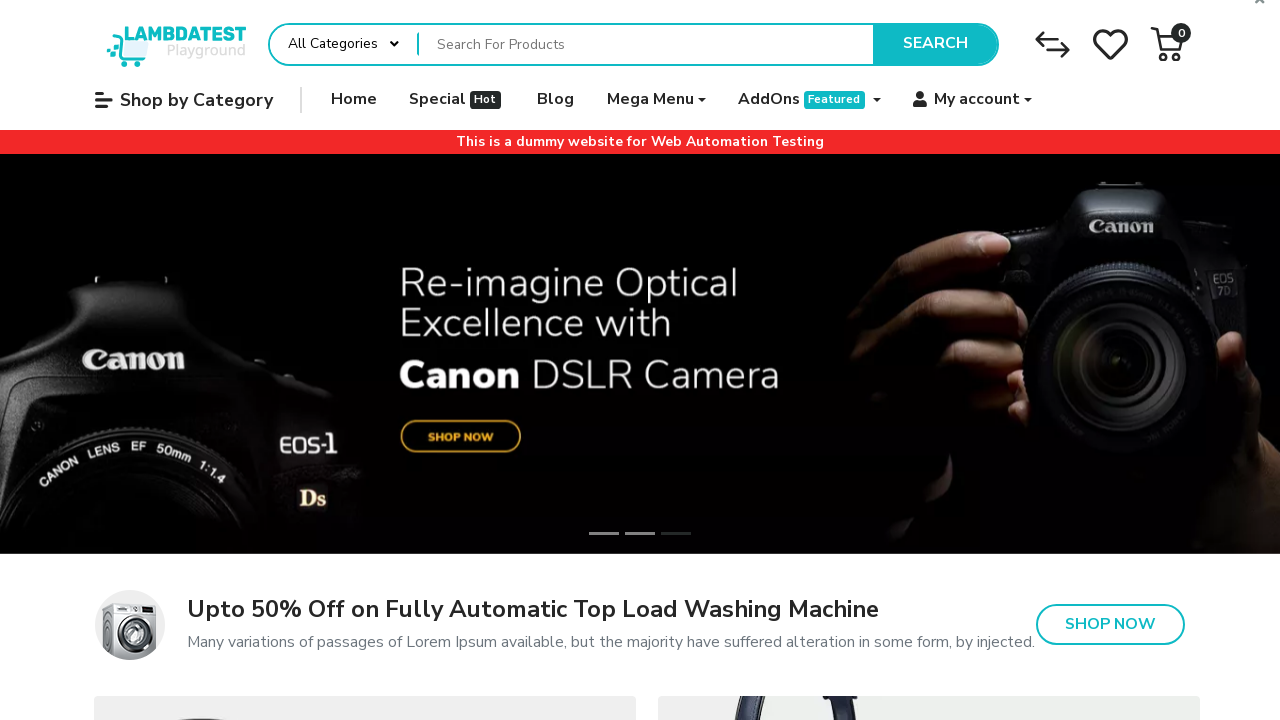

Retrieved tag name of focused element: A
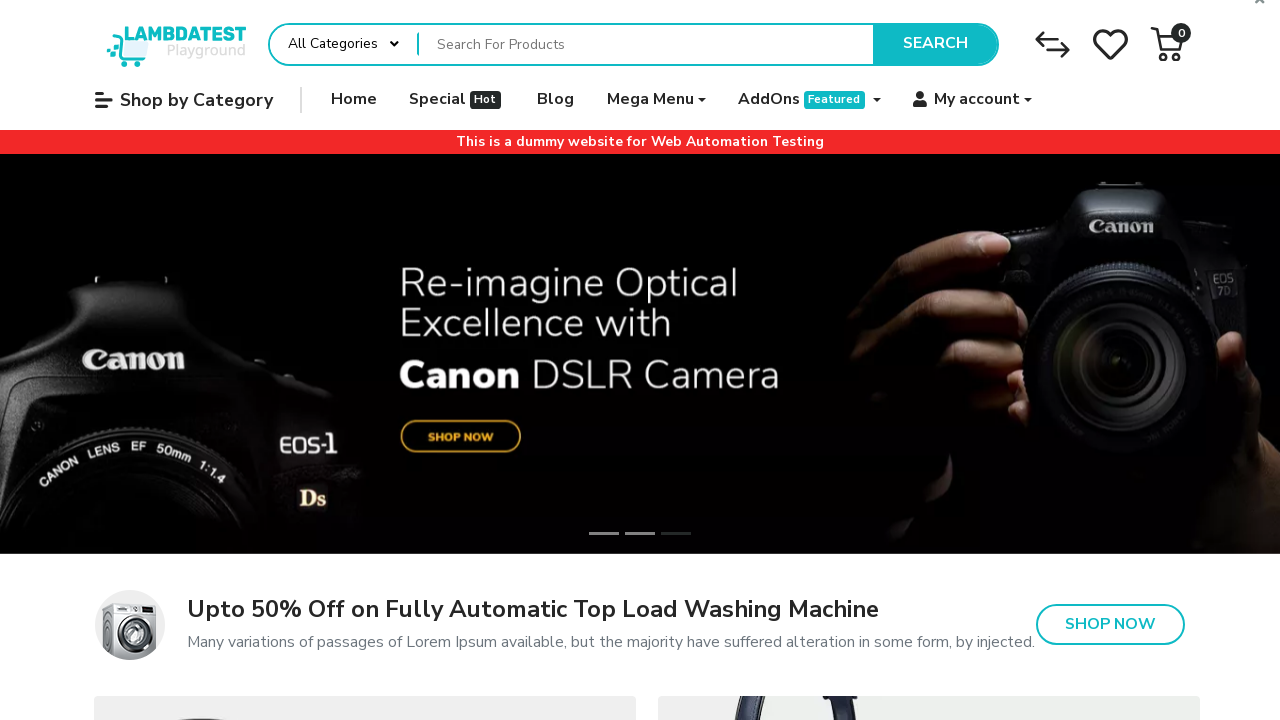

Asserted that A element is keyboard-focusable
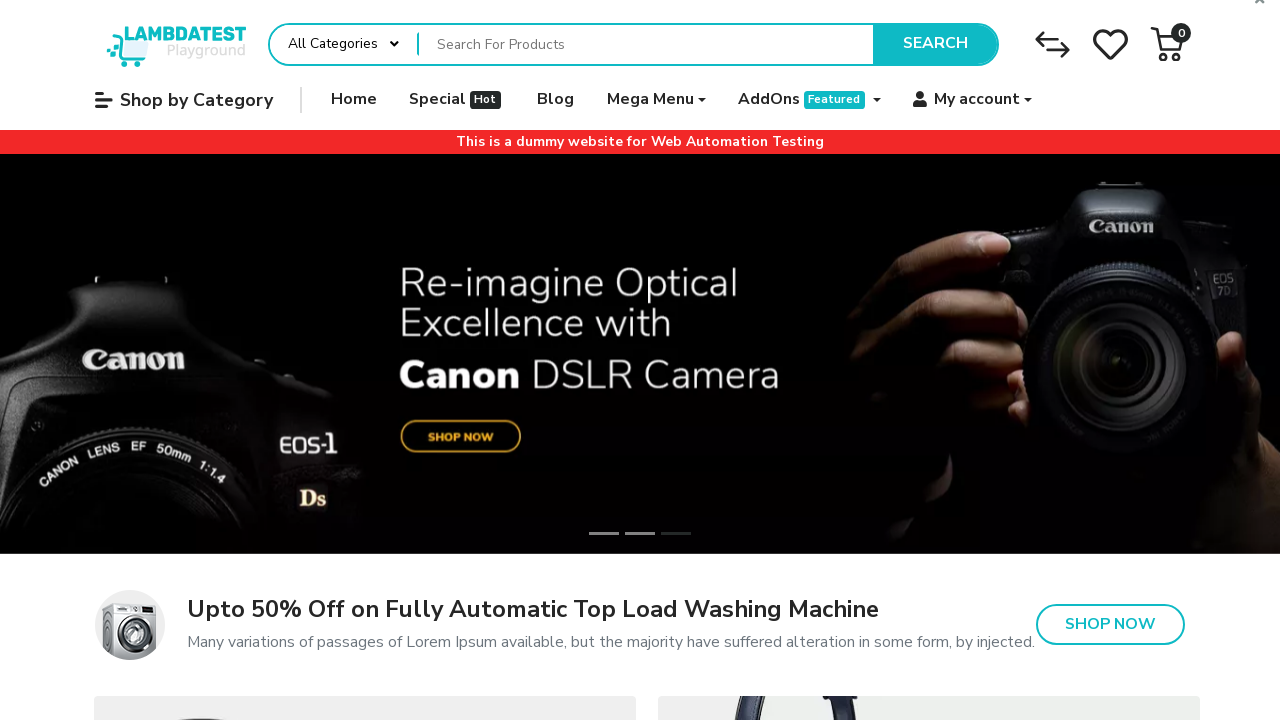

Focused on a focusable element using JavaScript focus method on a, button, input, select, textarea, [tabindex='0'] >> nth=6
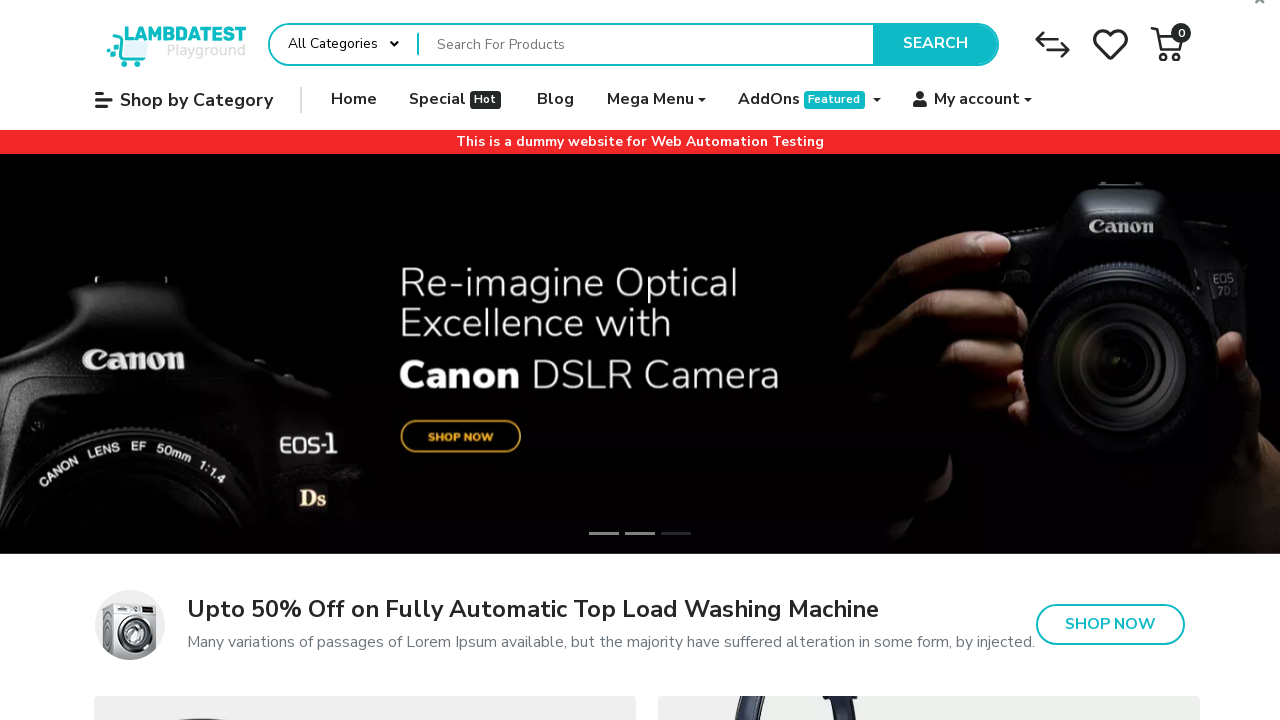

Verified that focused element is the active element
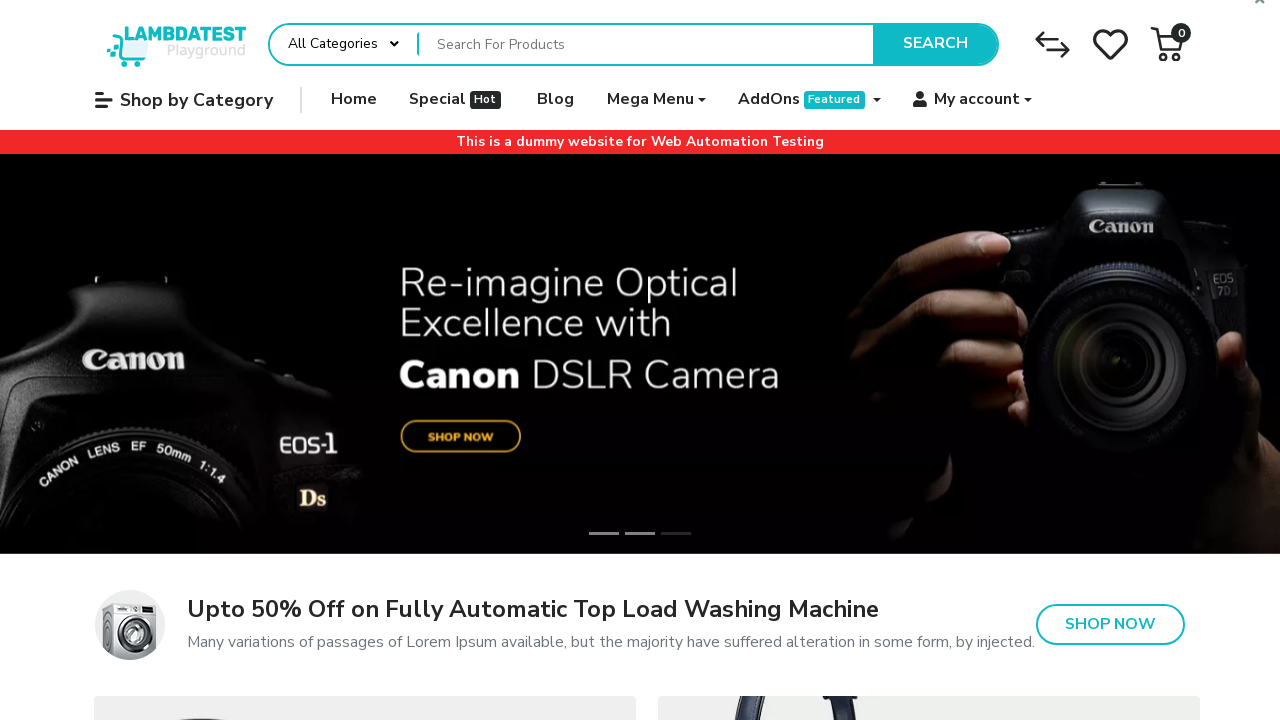

Retrieved tag name of focused element: A
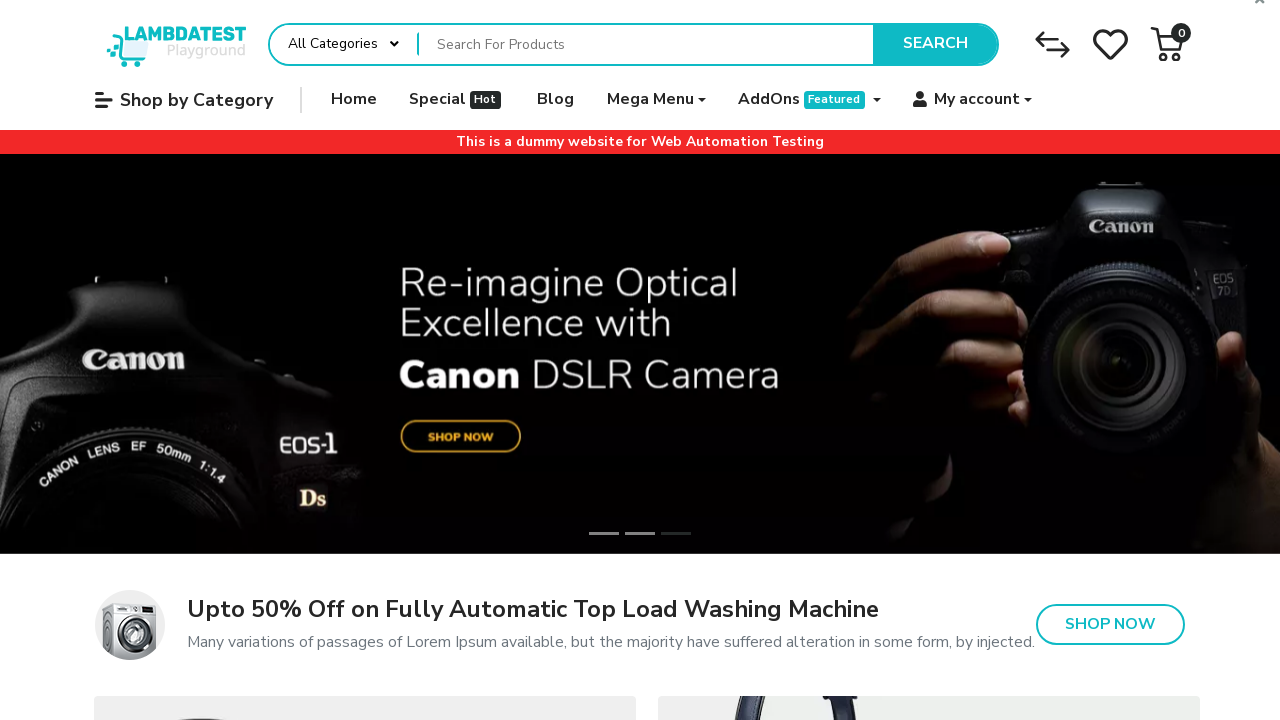

Asserted that A element is keyboard-focusable
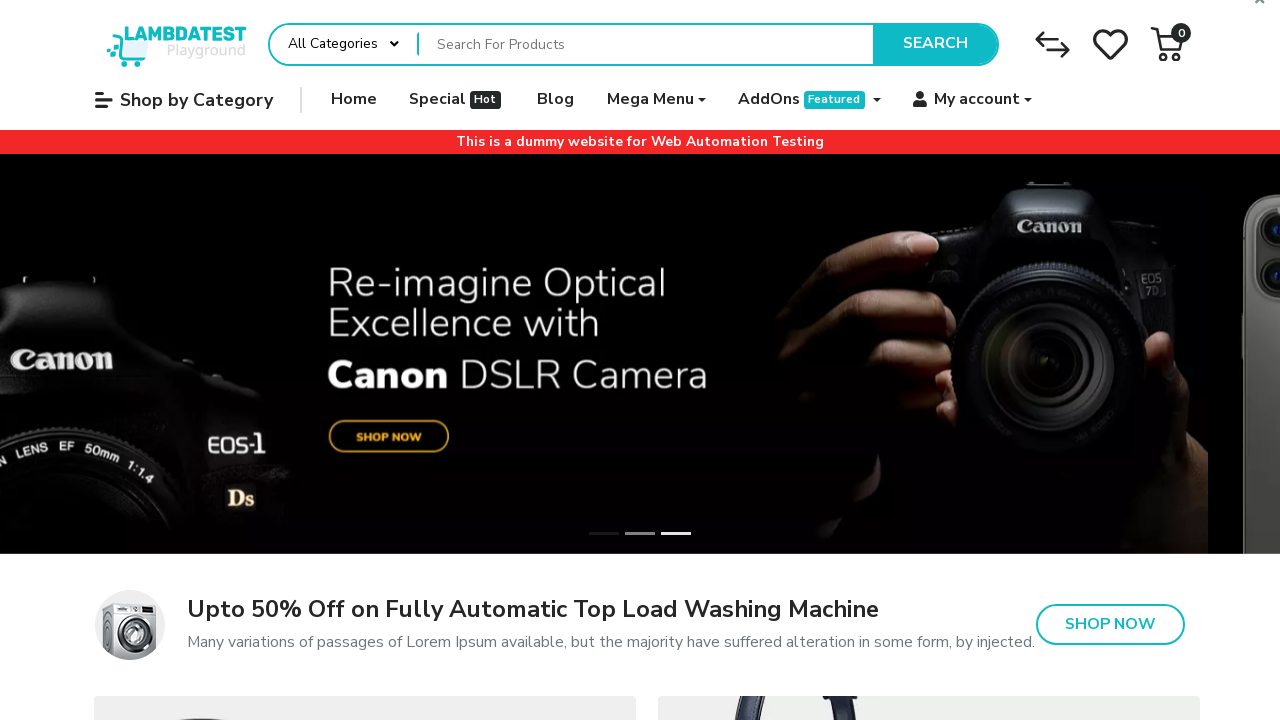

Focused on a focusable element using JavaScript focus method on a, button, input, select, textarea, [tabindex='0'] >> nth=7
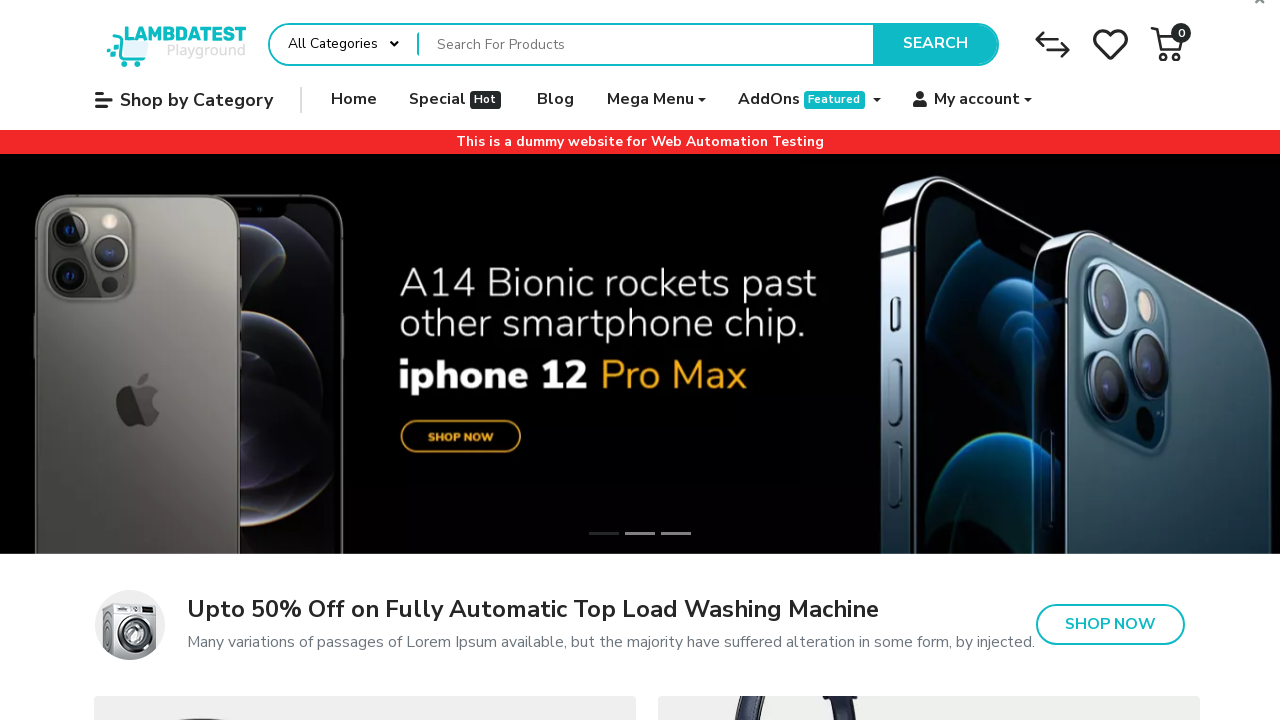

Verified that focused element is the active element
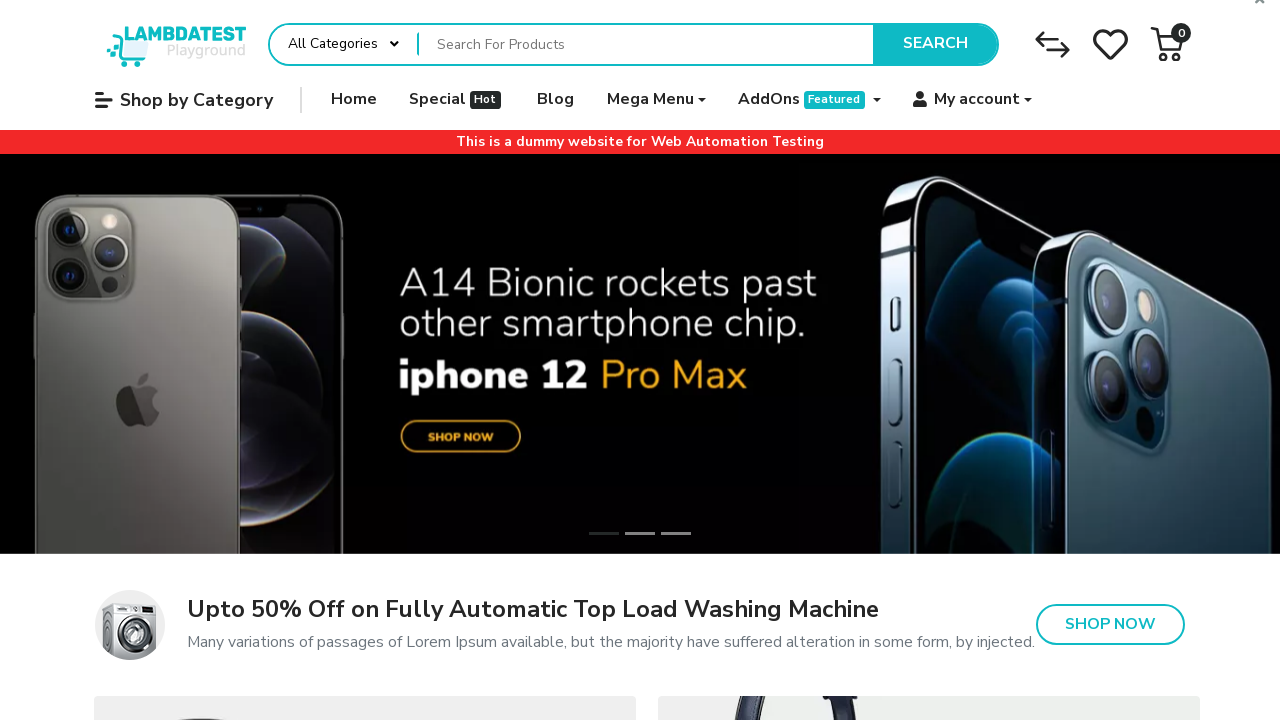

Retrieved tag name of focused element: A
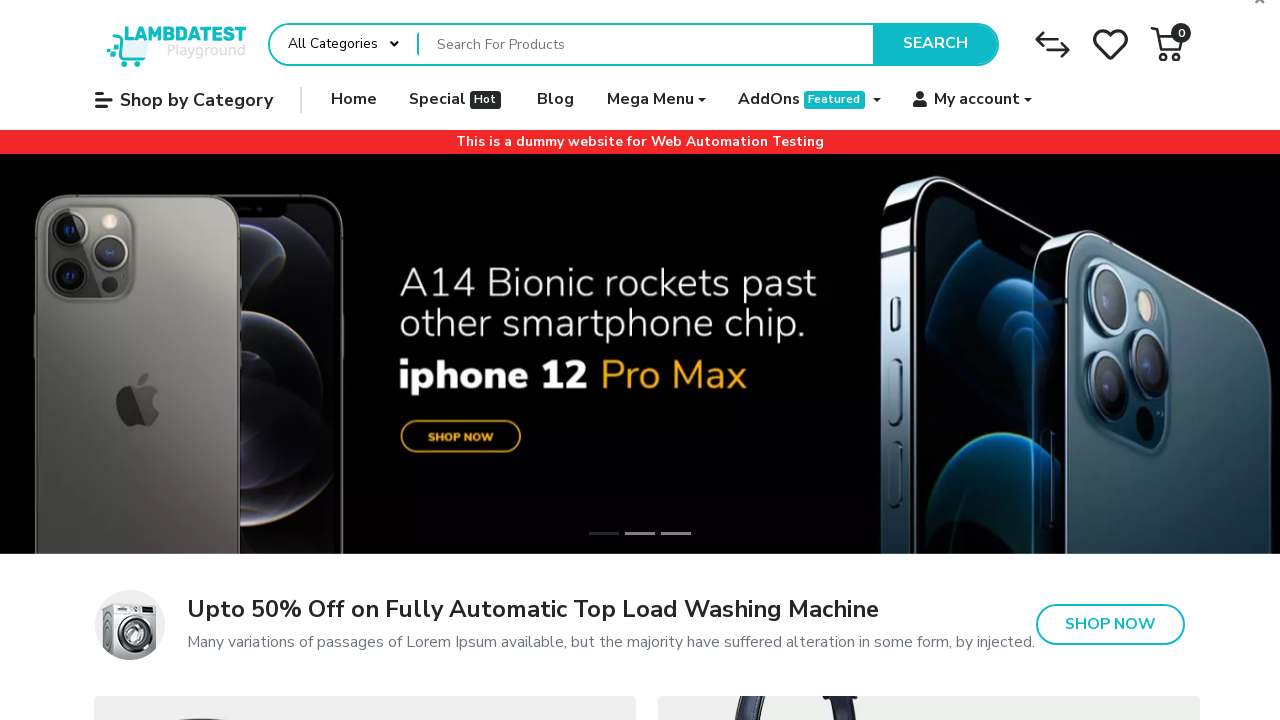

Asserted that A element is keyboard-focusable
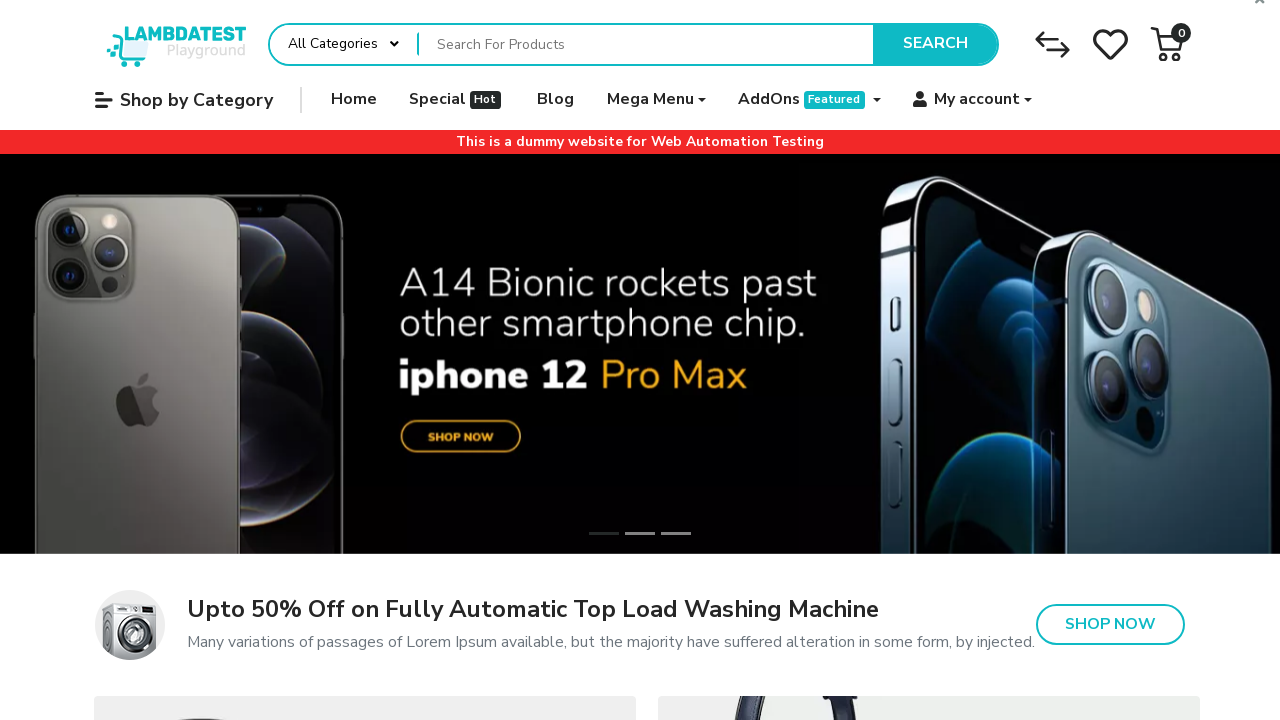

Focused on a focusable element using JavaScript focus method on a, button, input, select, textarea, [tabindex='0'] >> nth=8
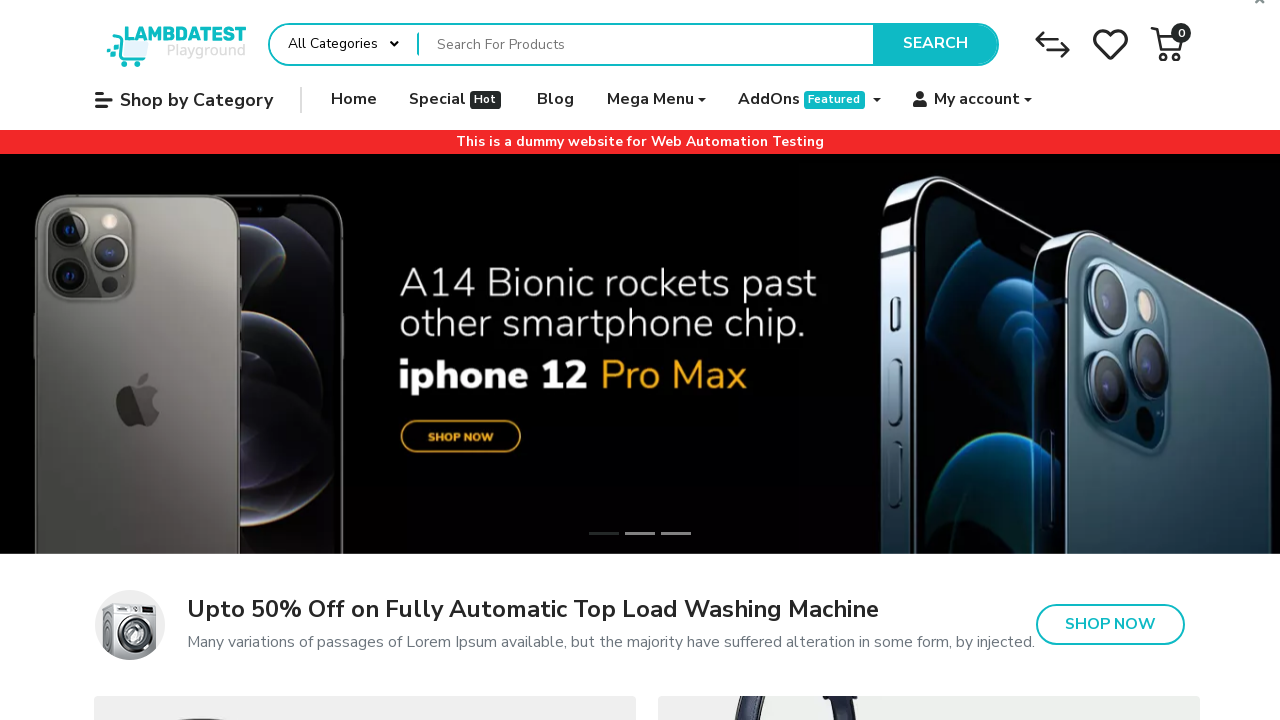

Verified that focused element is the active element
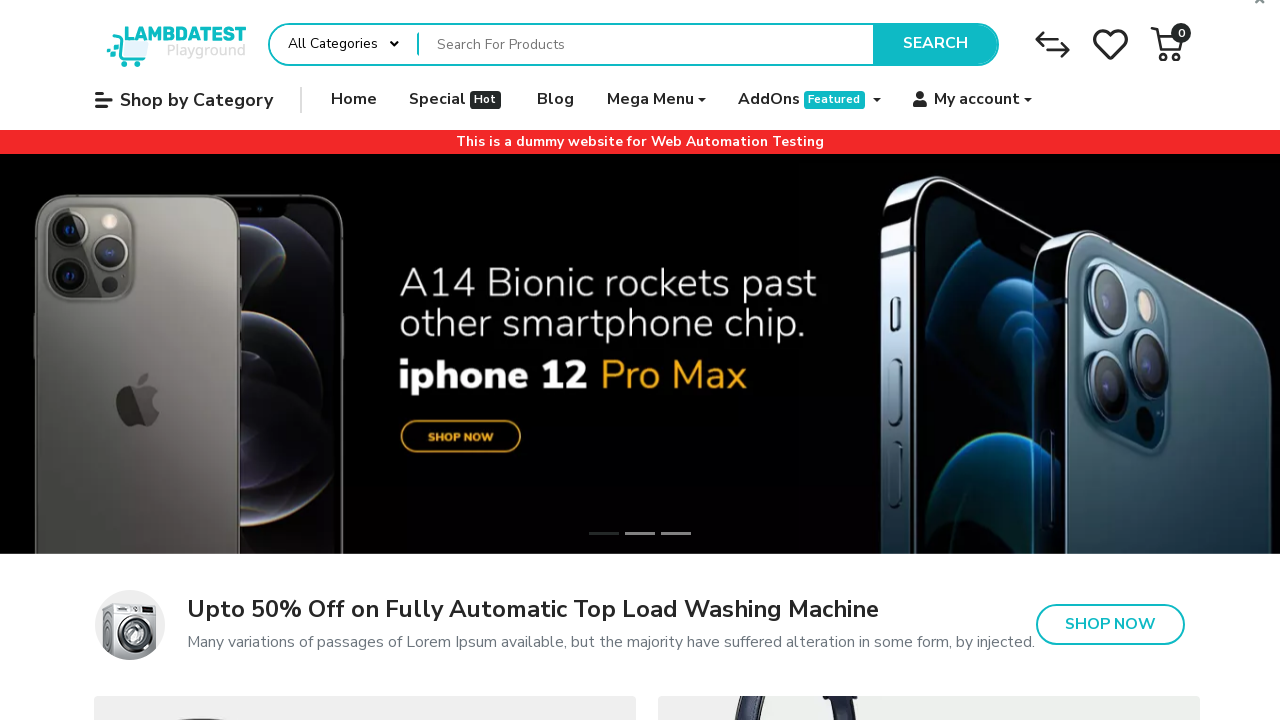

Retrieved tag name of focused element: A
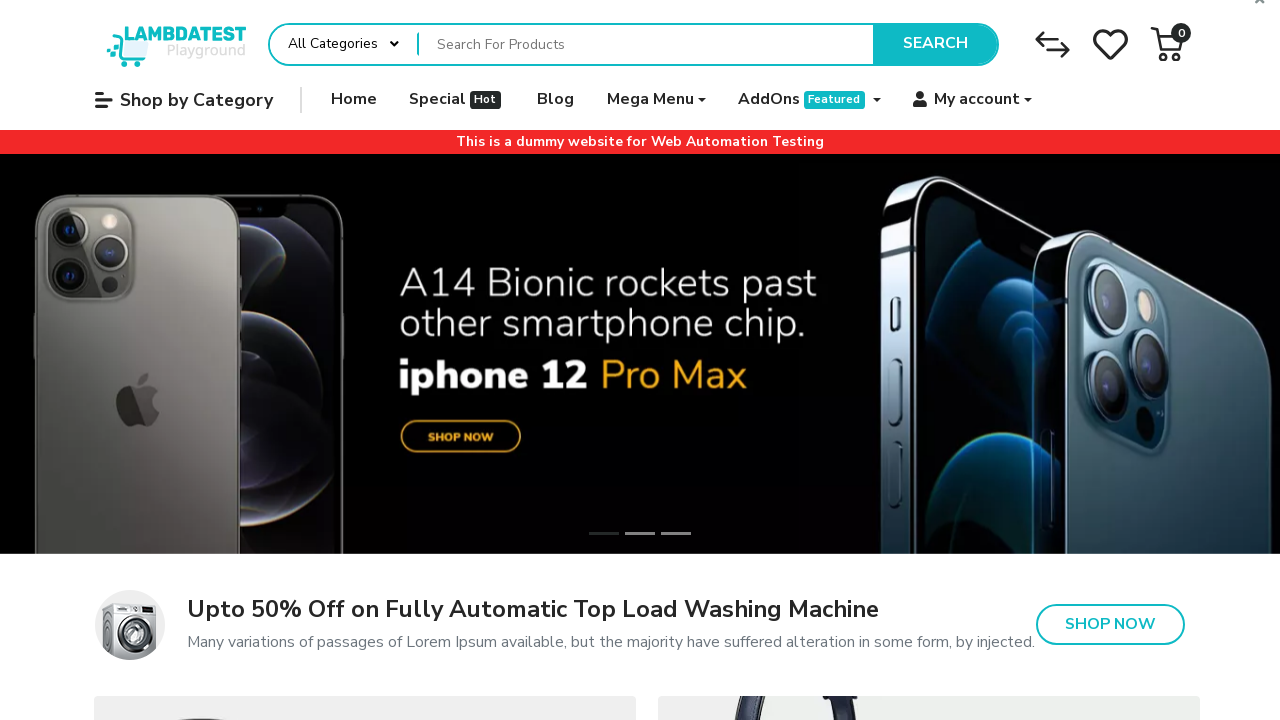

Asserted that A element is keyboard-focusable
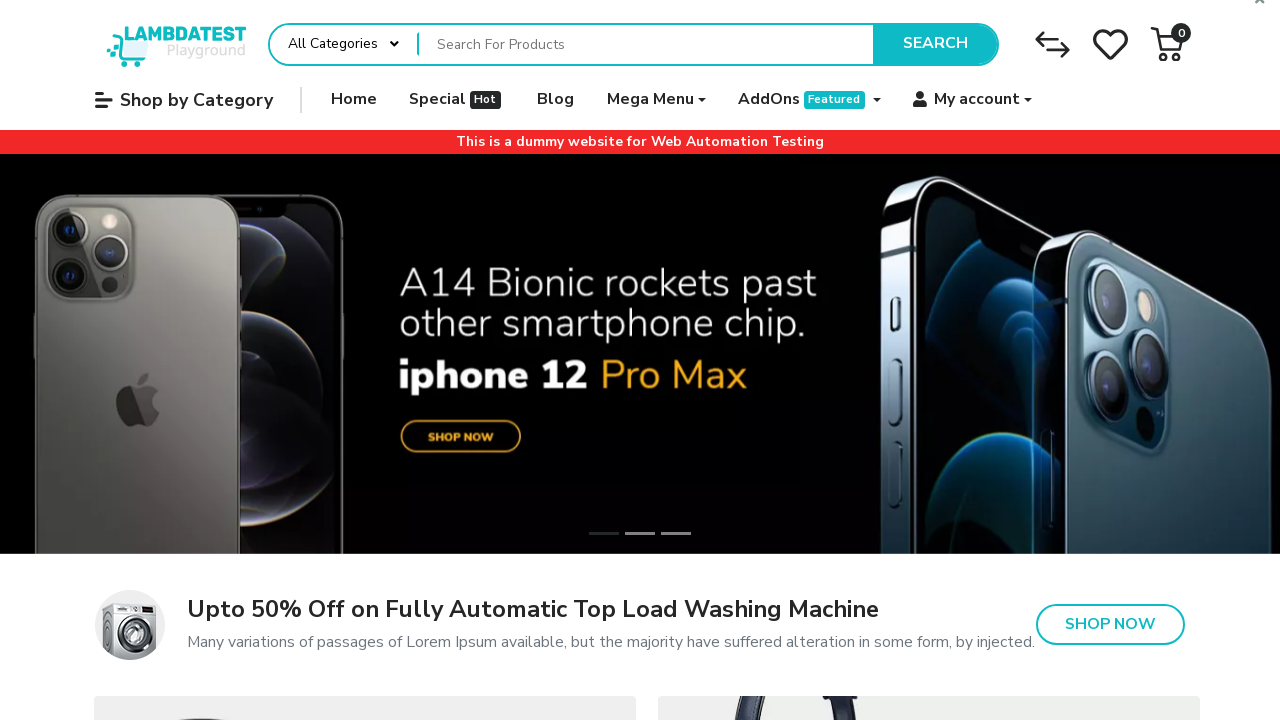

Focused on a focusable element using JavaScript focus method on a, button, input, select, textarea, [tabindex='0'] >> nth=9
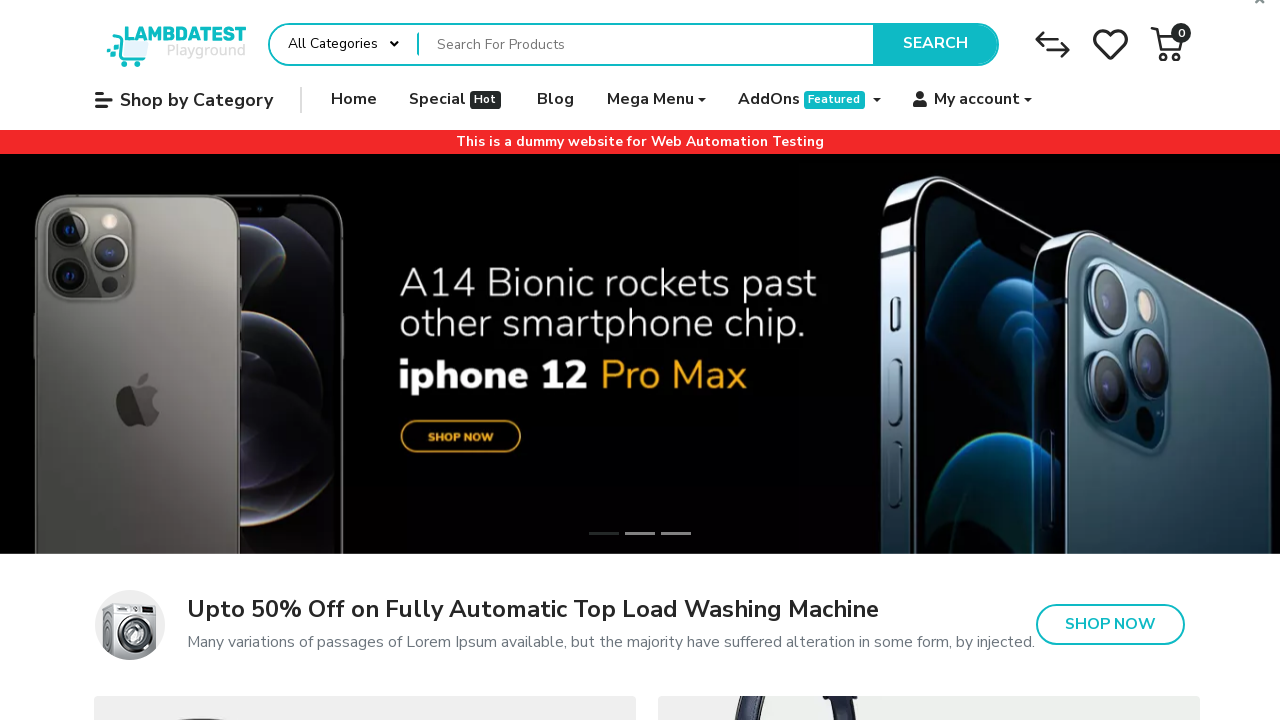

Verified that focused element is the active element
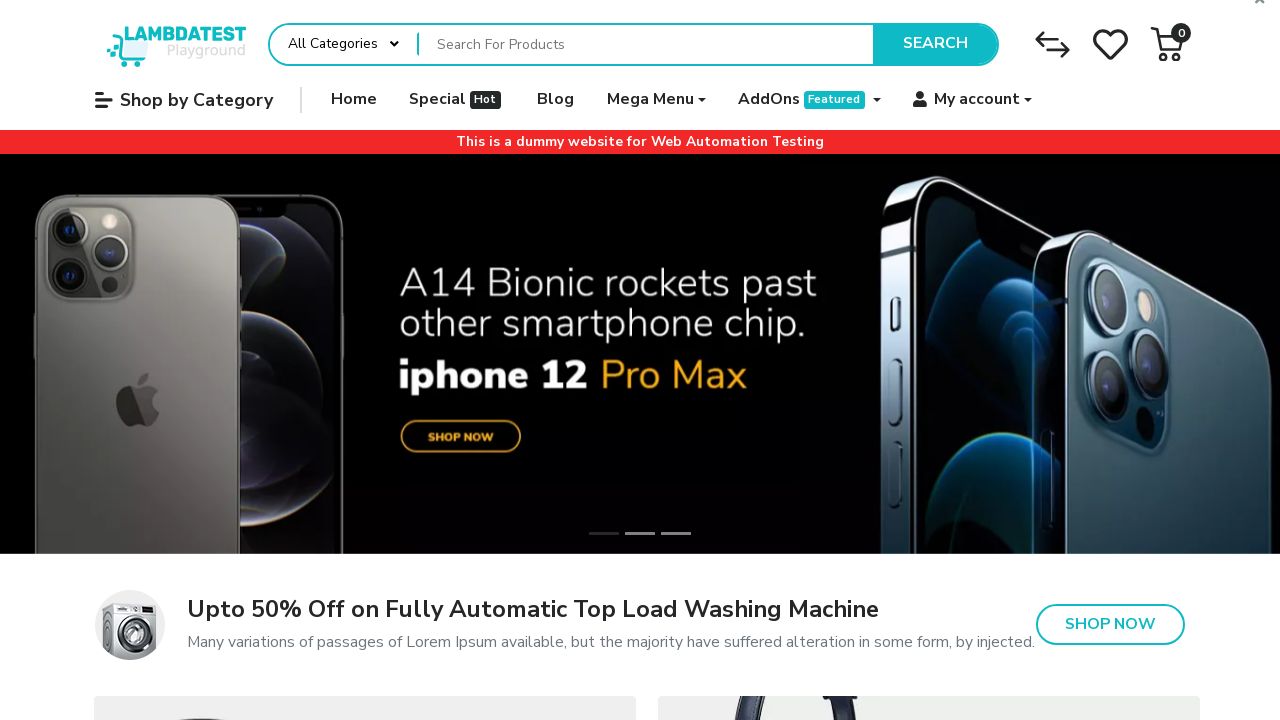

Retrieved tag name of focused element: A
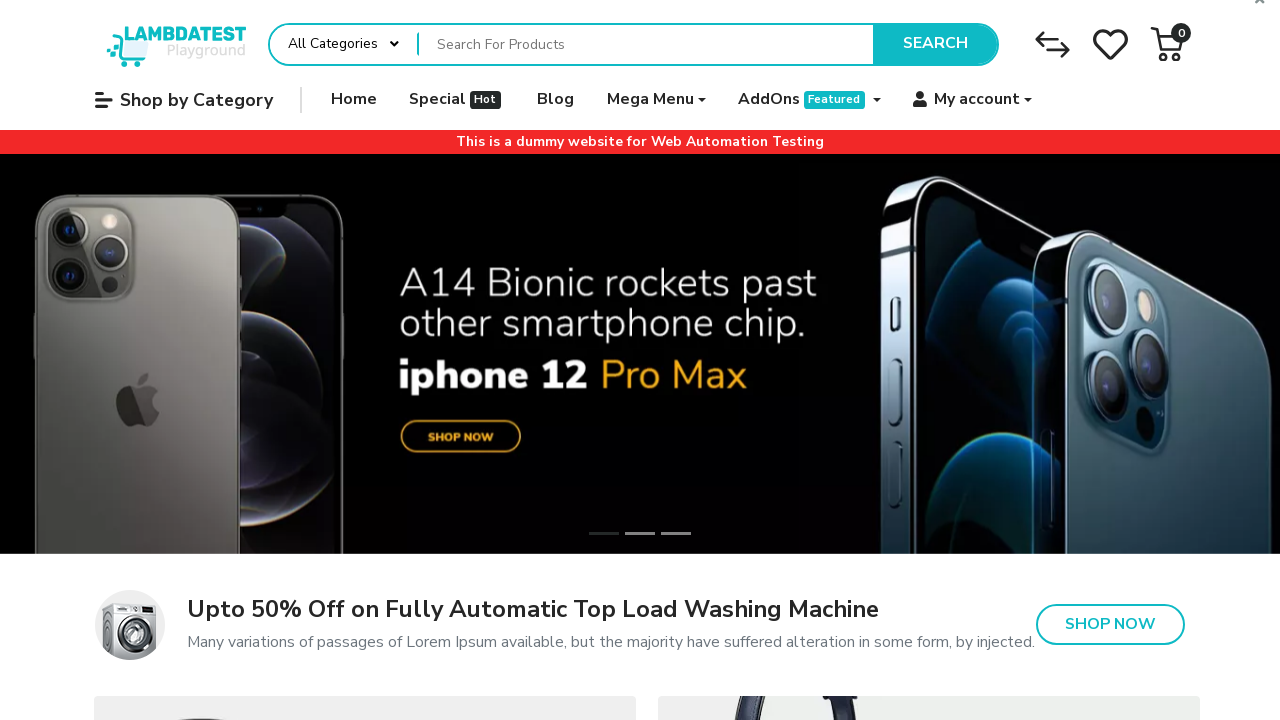

Asserted that A element is keyboard-focusable
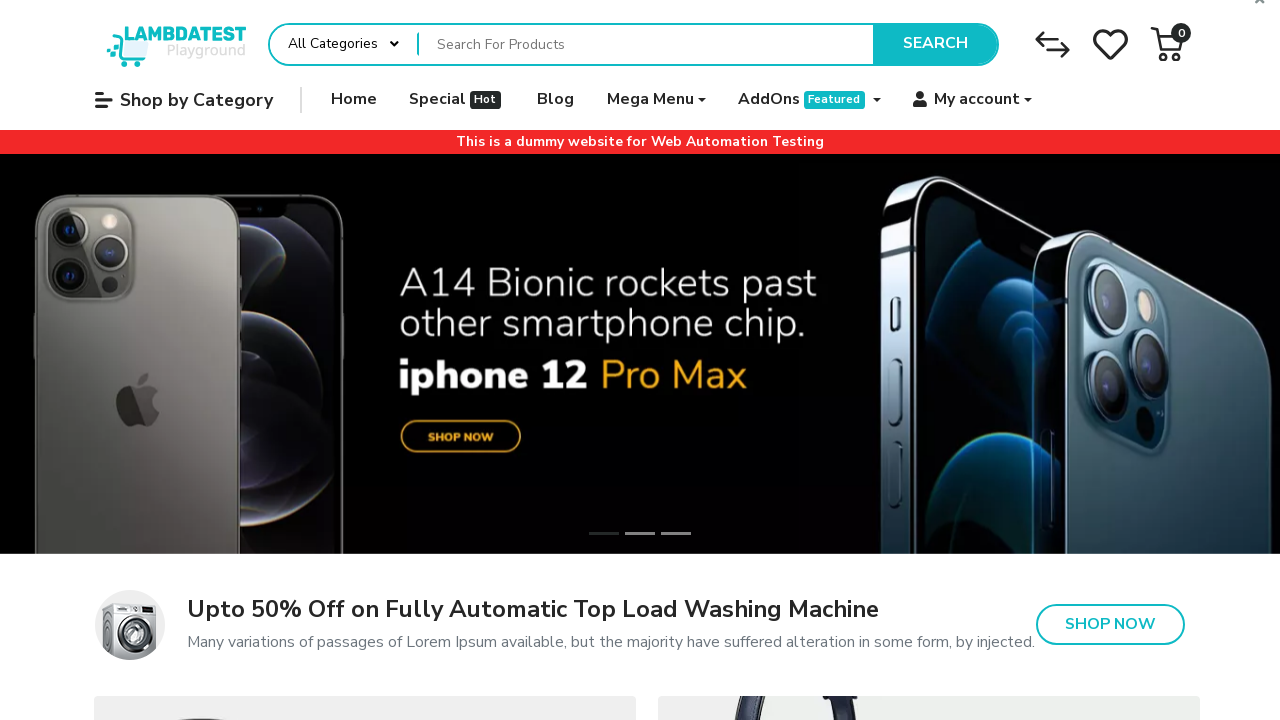

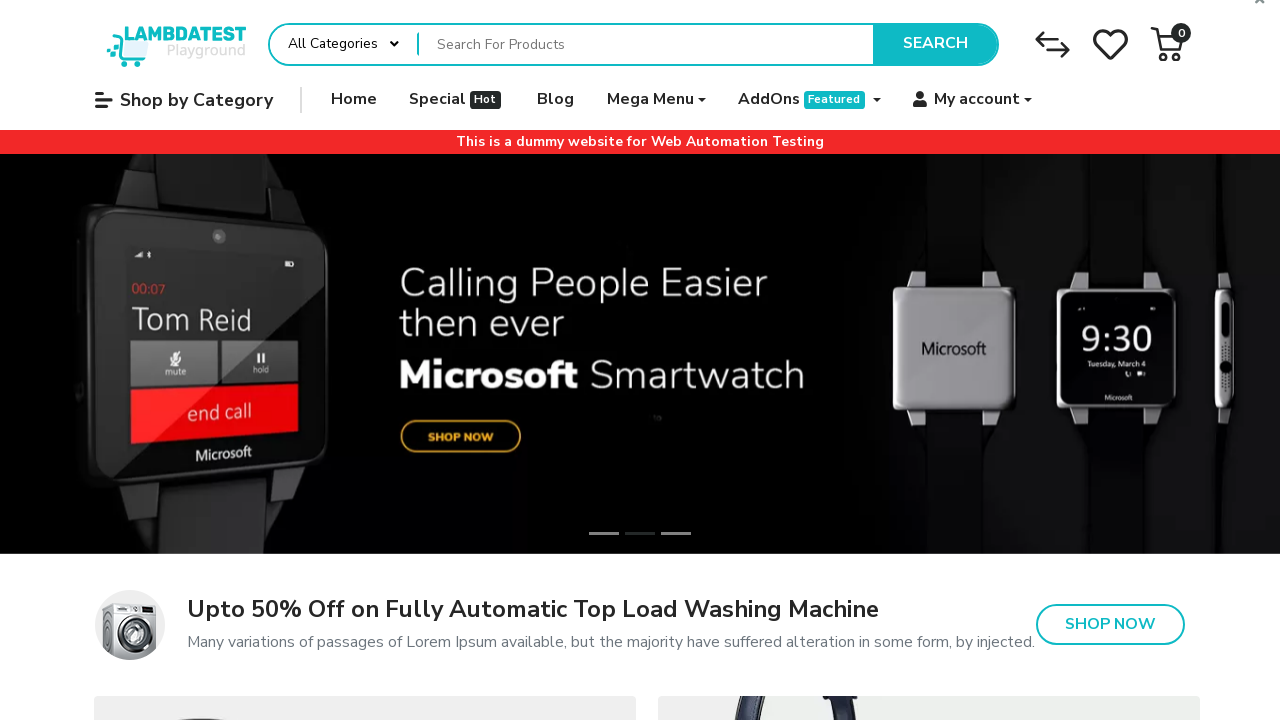